Tests dropdown functionality by selecting items from a dropdown and moving them between two lists using arrow buttons

Starting URL: https://only-testing-blog.blogspot.com/2014/01/textbox.html

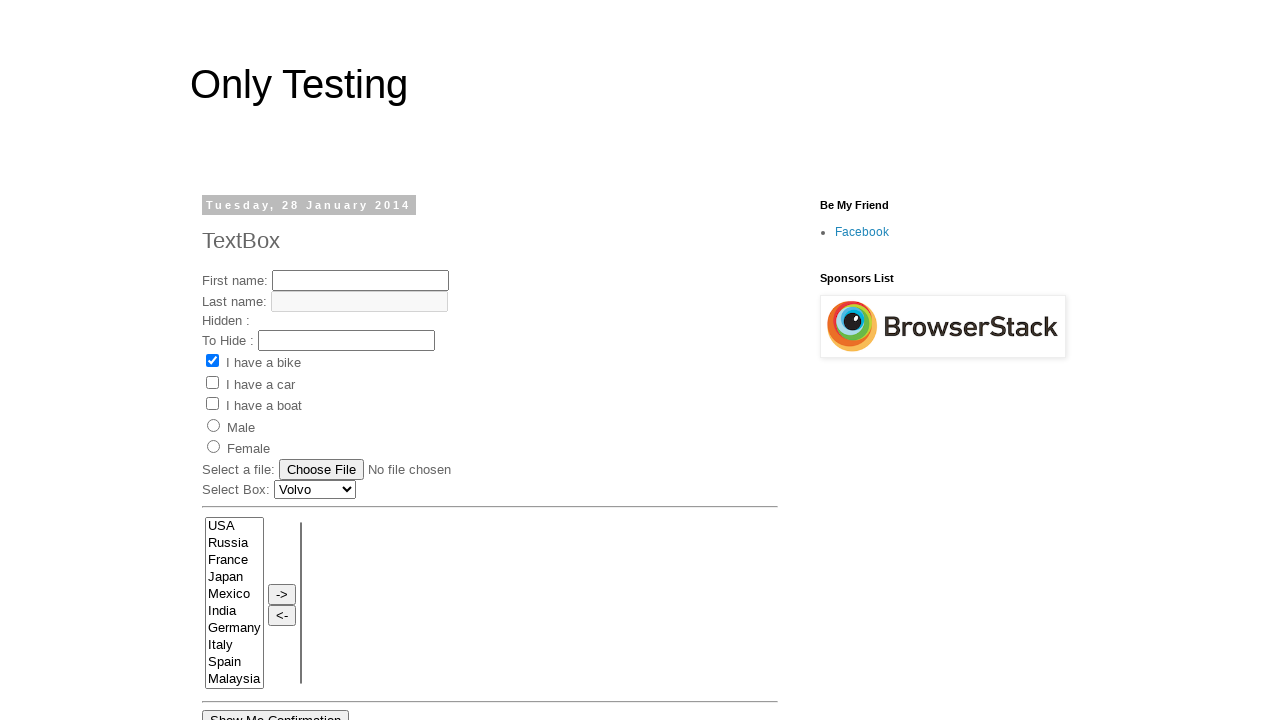

Located source dropdown element
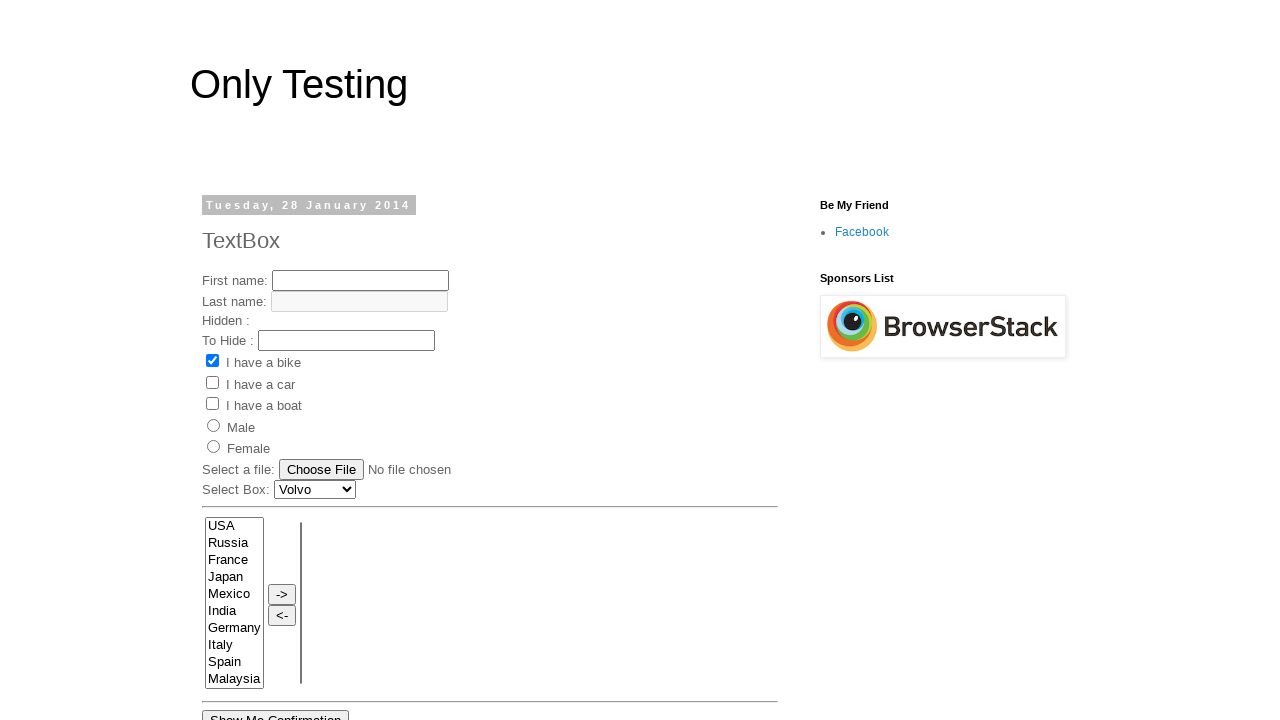

Counted 11 options in source dropdown
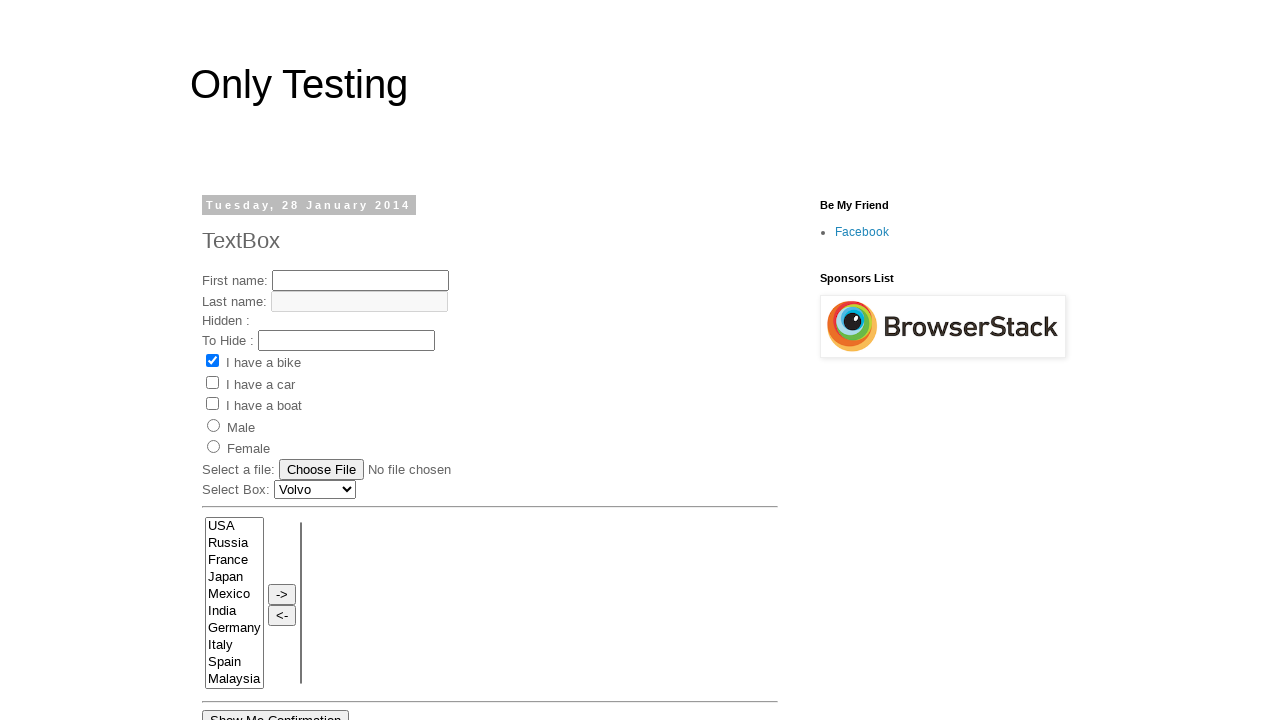

Selected first option from source dropdown (iteration 1/11) on xpath=(//select)[2]
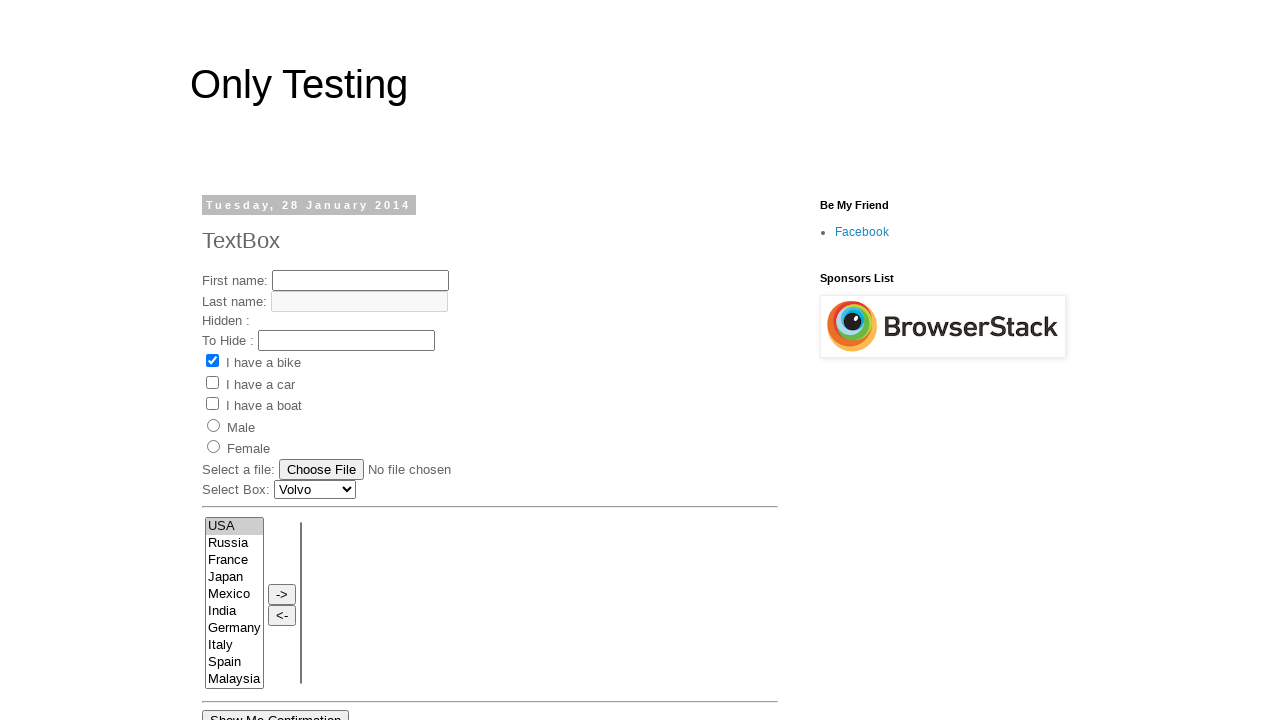

Clicked right arrow button to move item to destination list (iteration 1/11) at (282, 594) on xpath=(//td)[2]/input[1]
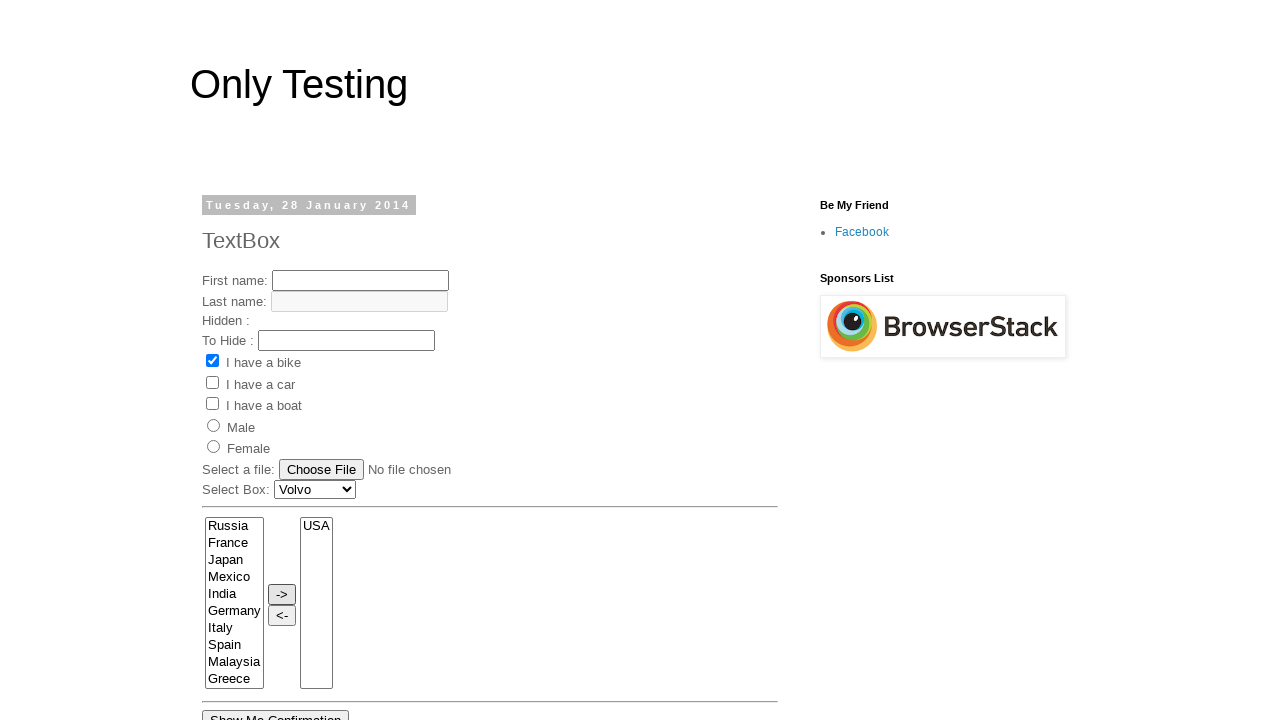

Selected first option from source dropdown (iteration 2/11) on xpath=(//select)[2]
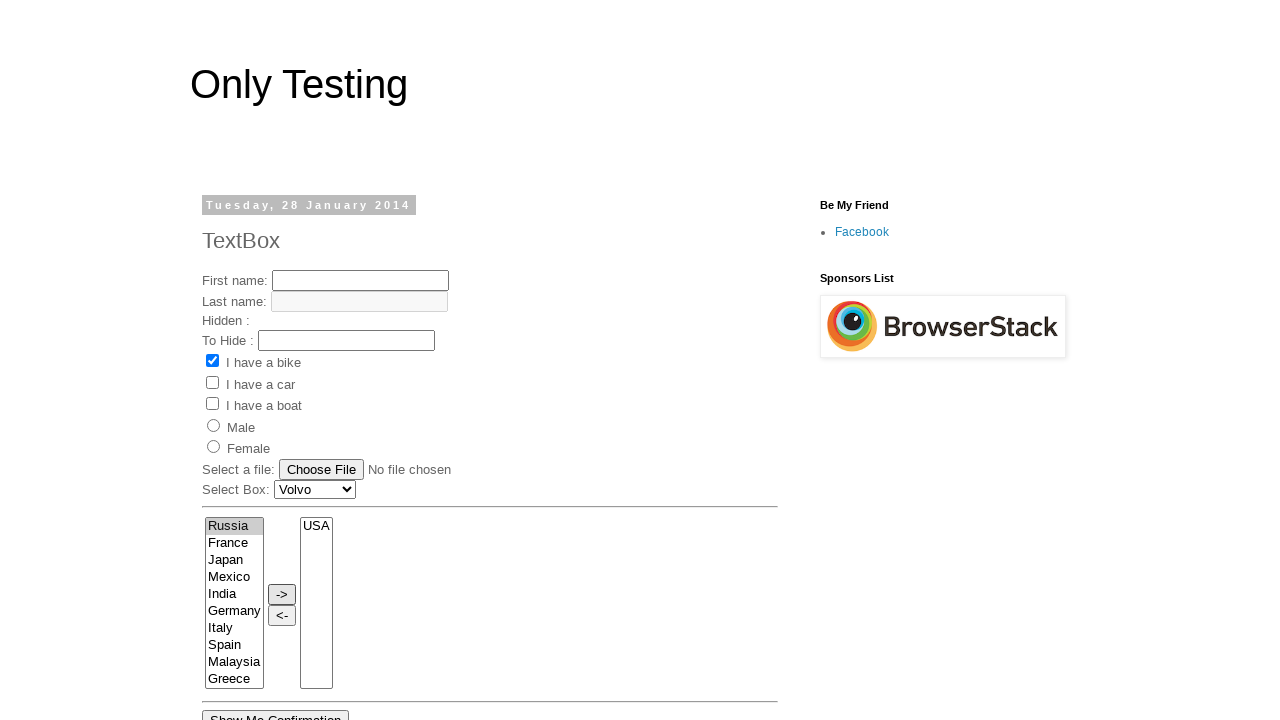

Clicked right arrow button to move item to destination list (iteration 2/11) at (282, 594) on xpath=(//td)[2]/input[1]
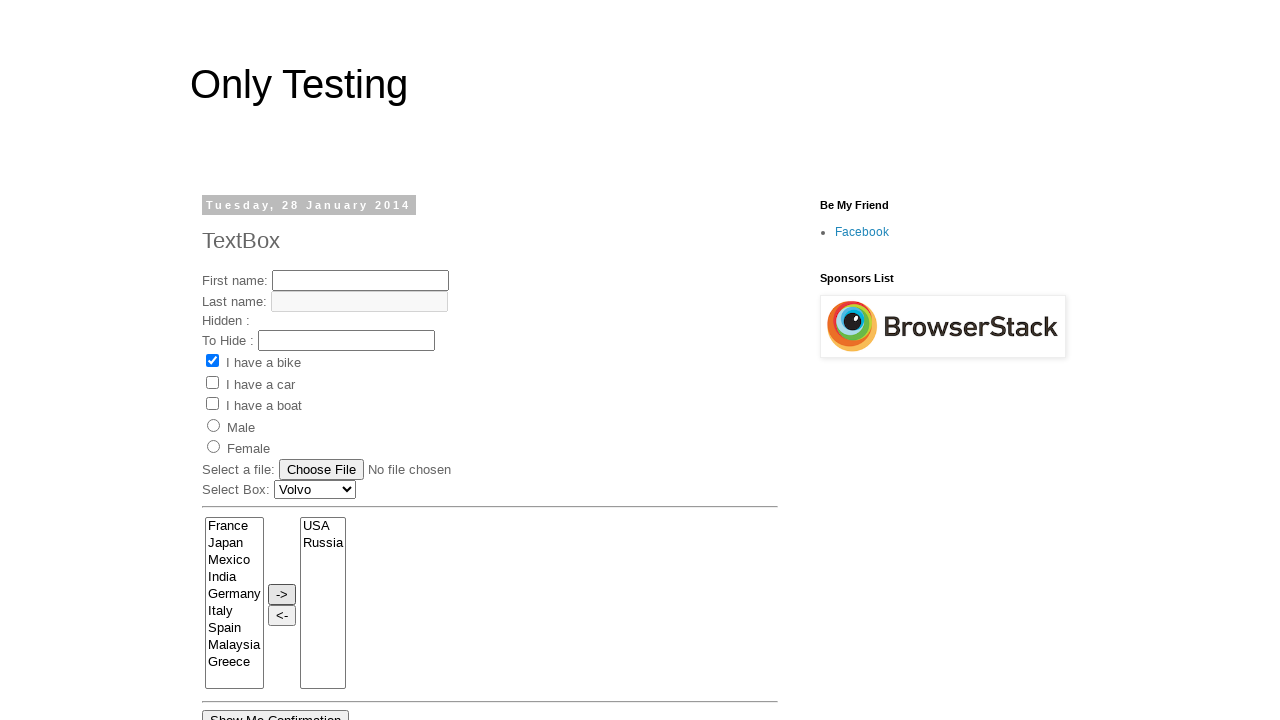

Selected first option from source dropdown (iteration 3/11) on xpath=(//select)[2]
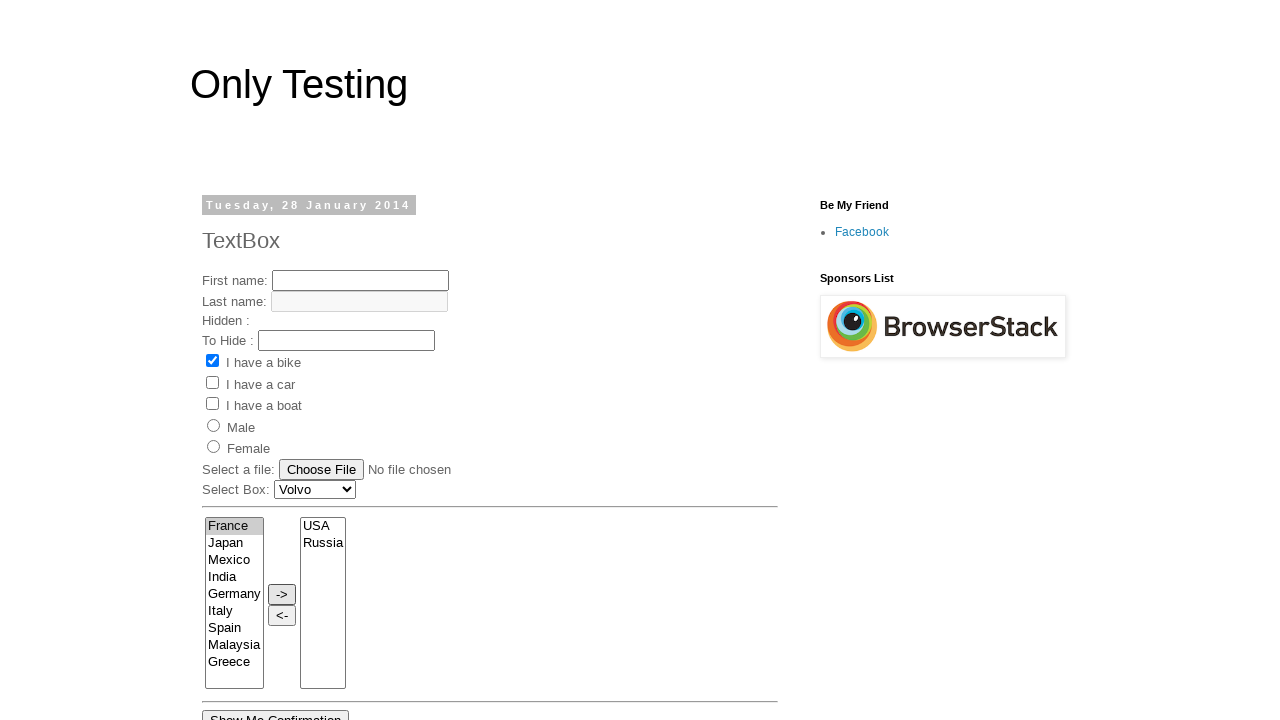

Clicked right arrow button to move item to destination list (iteration 3/11) at (282, 594) on xpath=(//td)[2]/input[1]
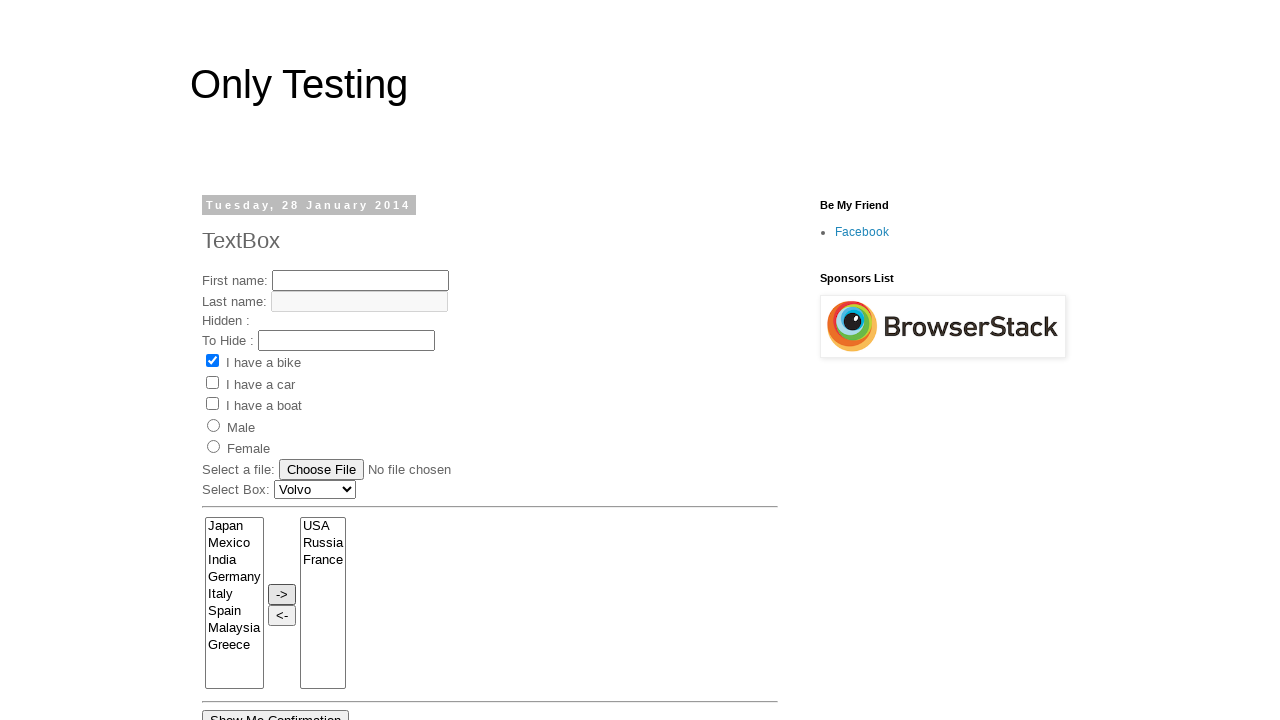

Selected first option from source dropdown (iteration 4/11) on xpath=(//select)[2]
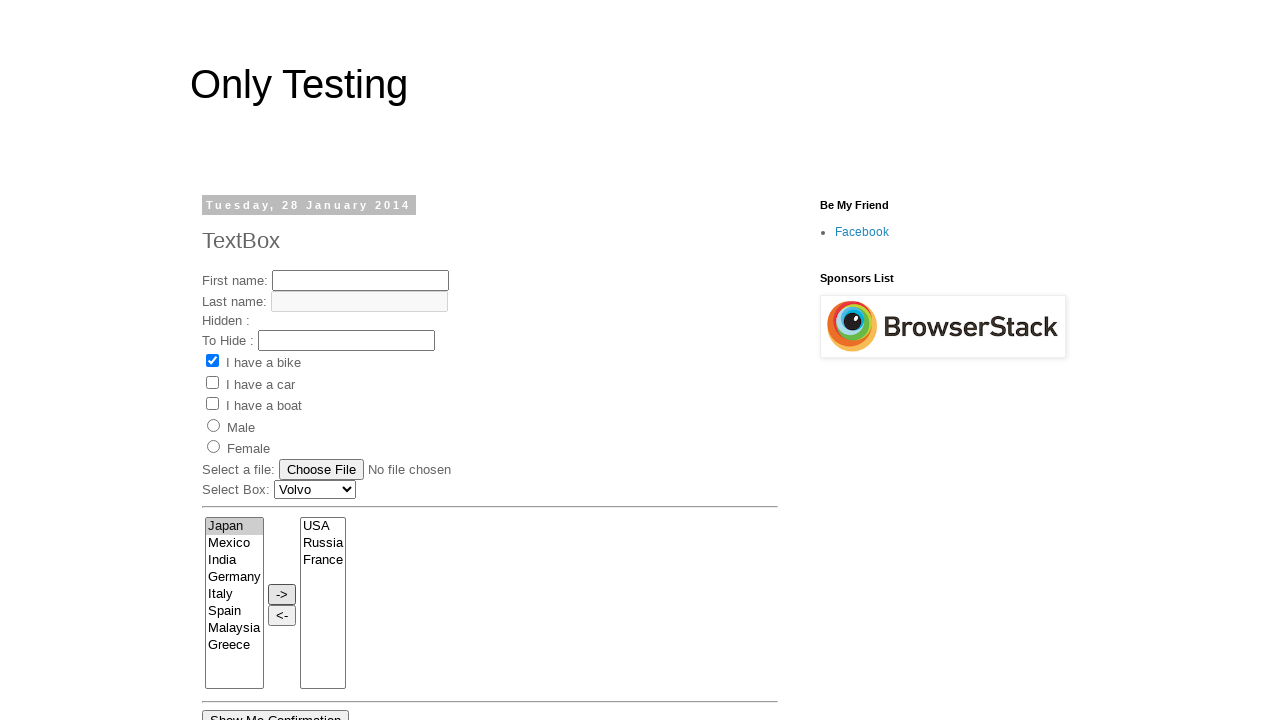

Clicked right arrow button to move item to destination list (iteration 4/11) at (282, 594) on xpath=(//td)[2]/input[1]
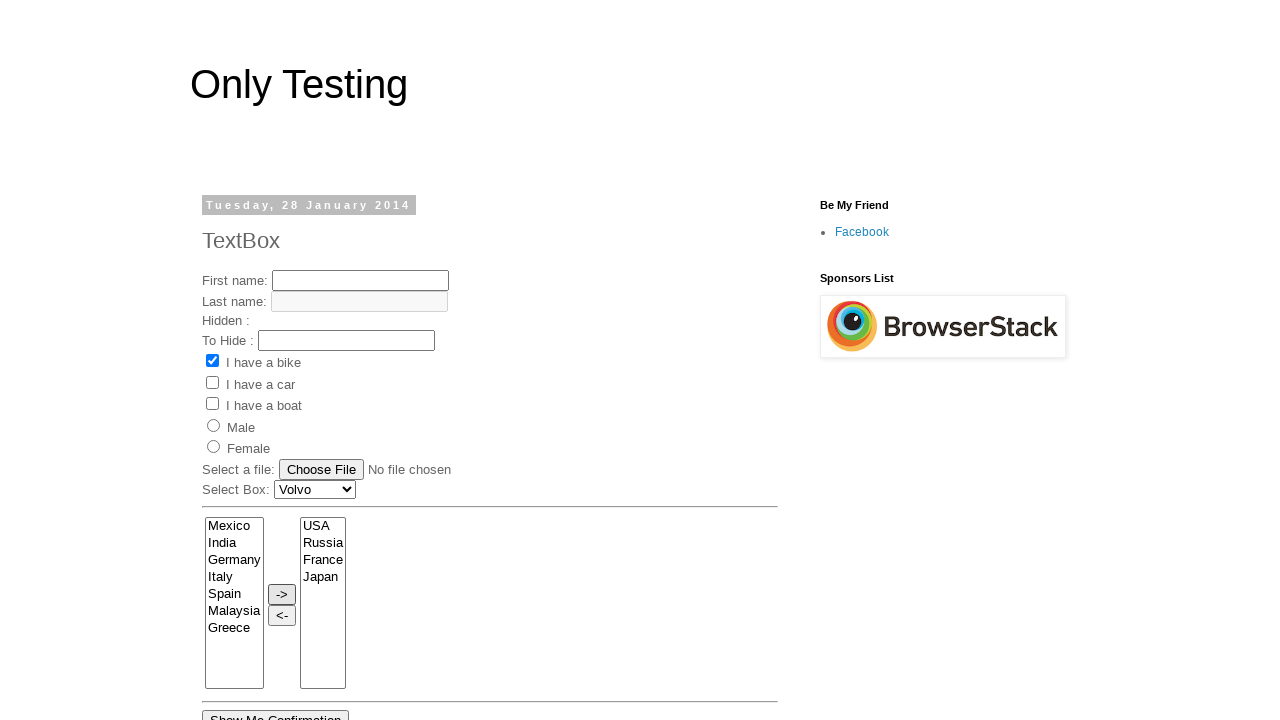

Selected first option from source dropdown (iteration 5/11) on xpath=(//select)[2]
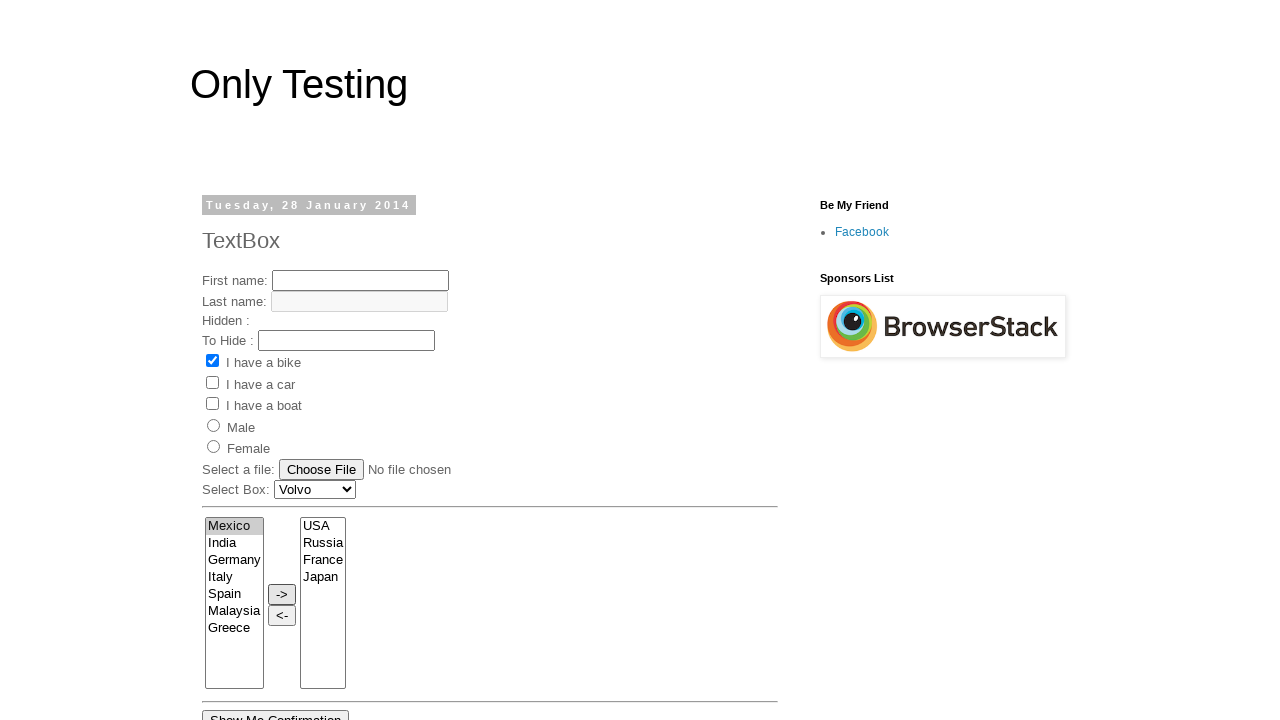

Clicked right arrow button to move item to destination list (iteration 5/11) at (282, 594) on xpath=(//td)[2]/input[1]
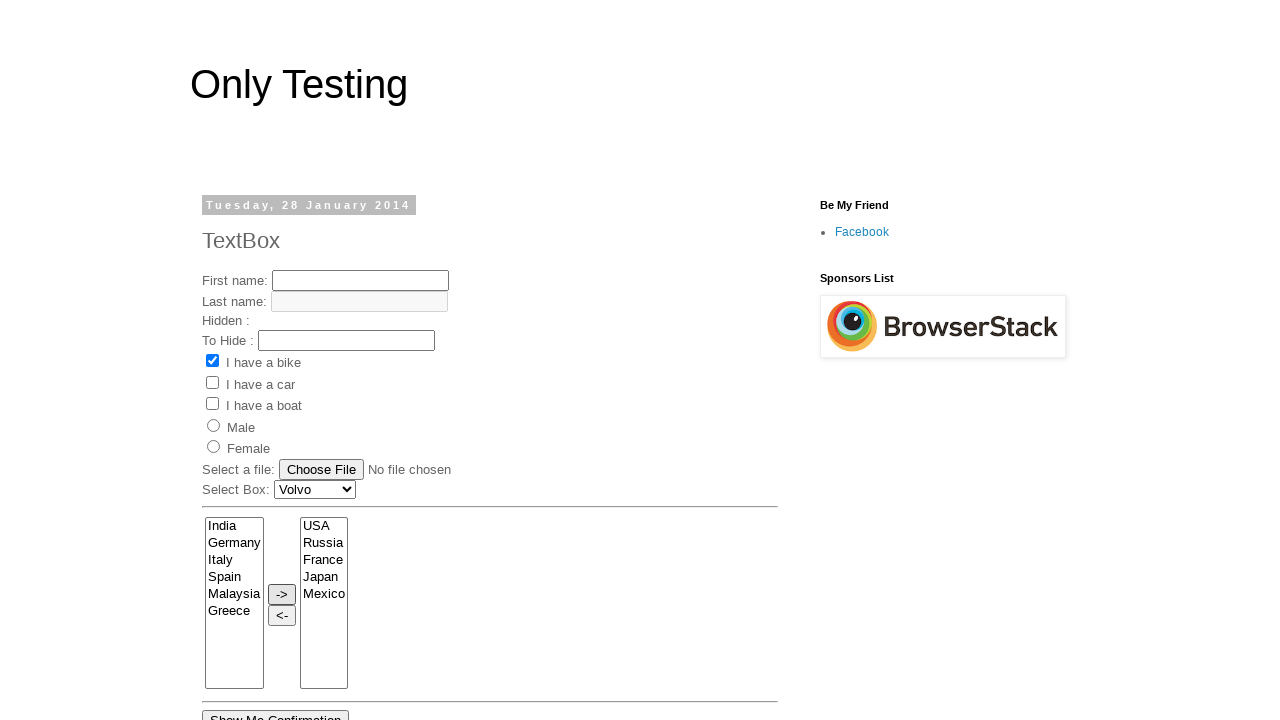

Selected first option from source dropdown (iteration 6/11) on xpath=(//select)[2]
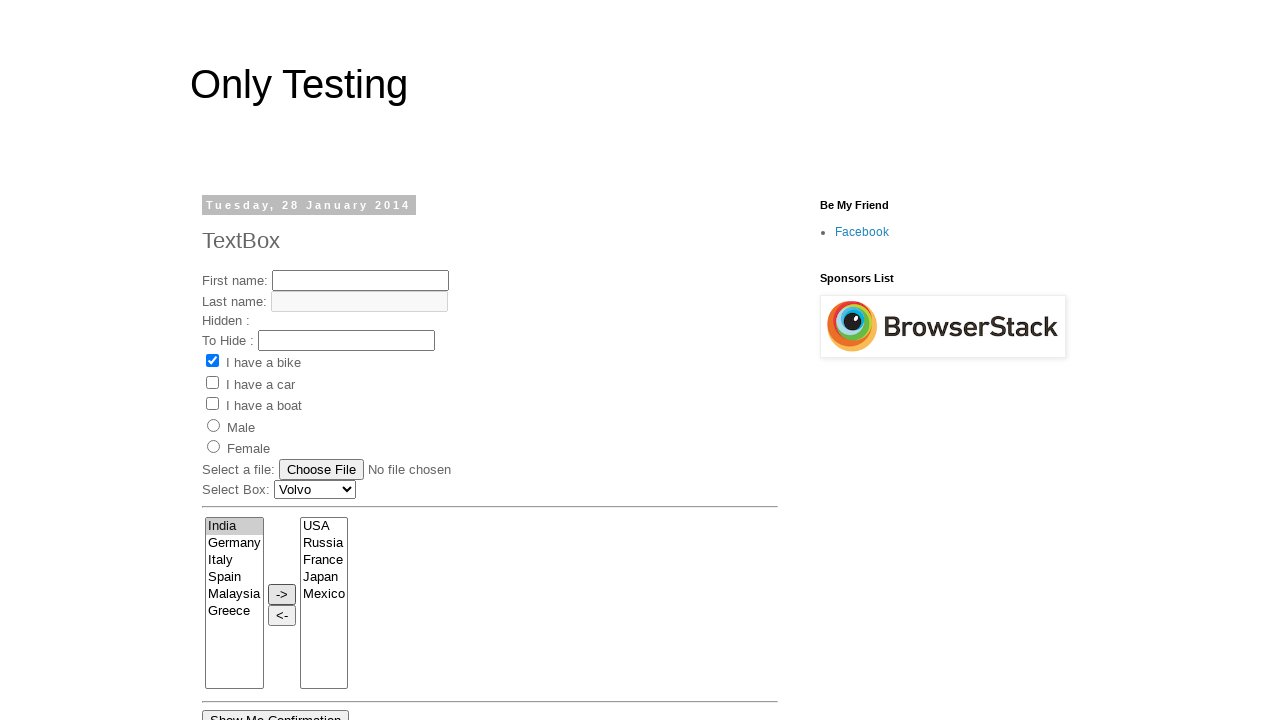

Clicked right arrow button to move item to destination list (iteration 6/11) at (282, 594) on xpath=(//td)[2]/input[1]
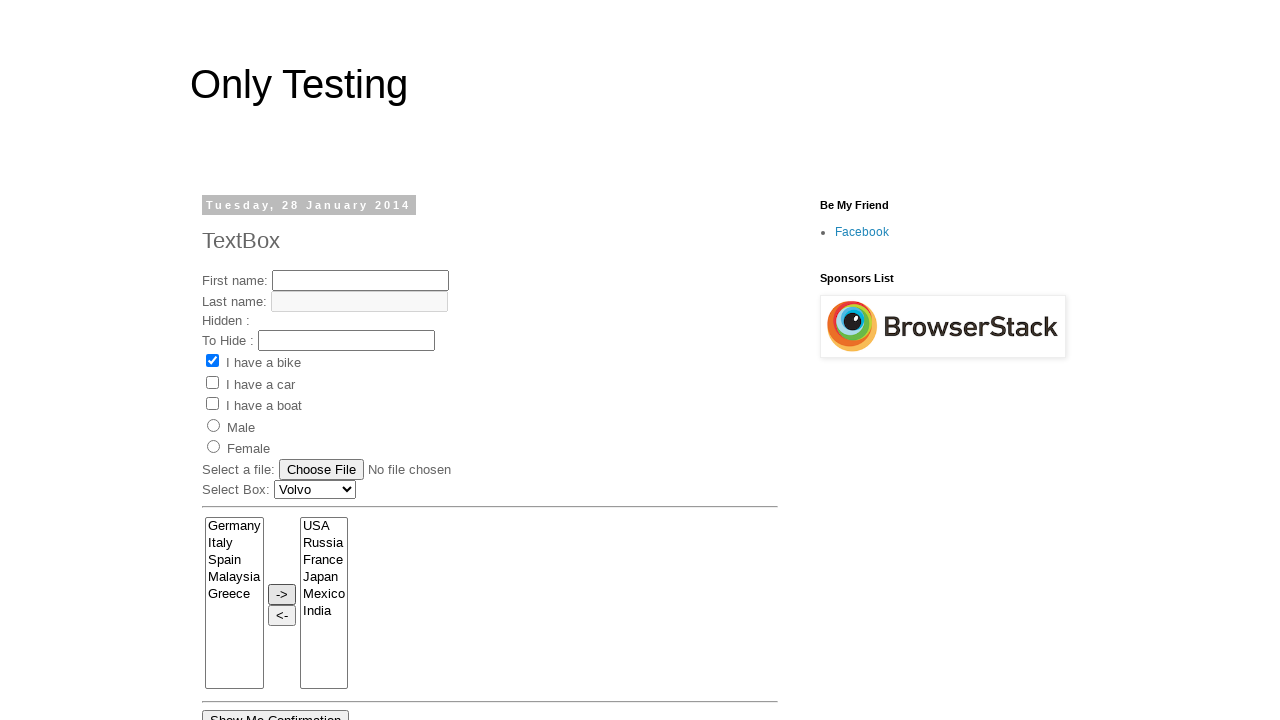

Selected first option from source dropdown (iteration 7/11) on xpath=(//select)[2]
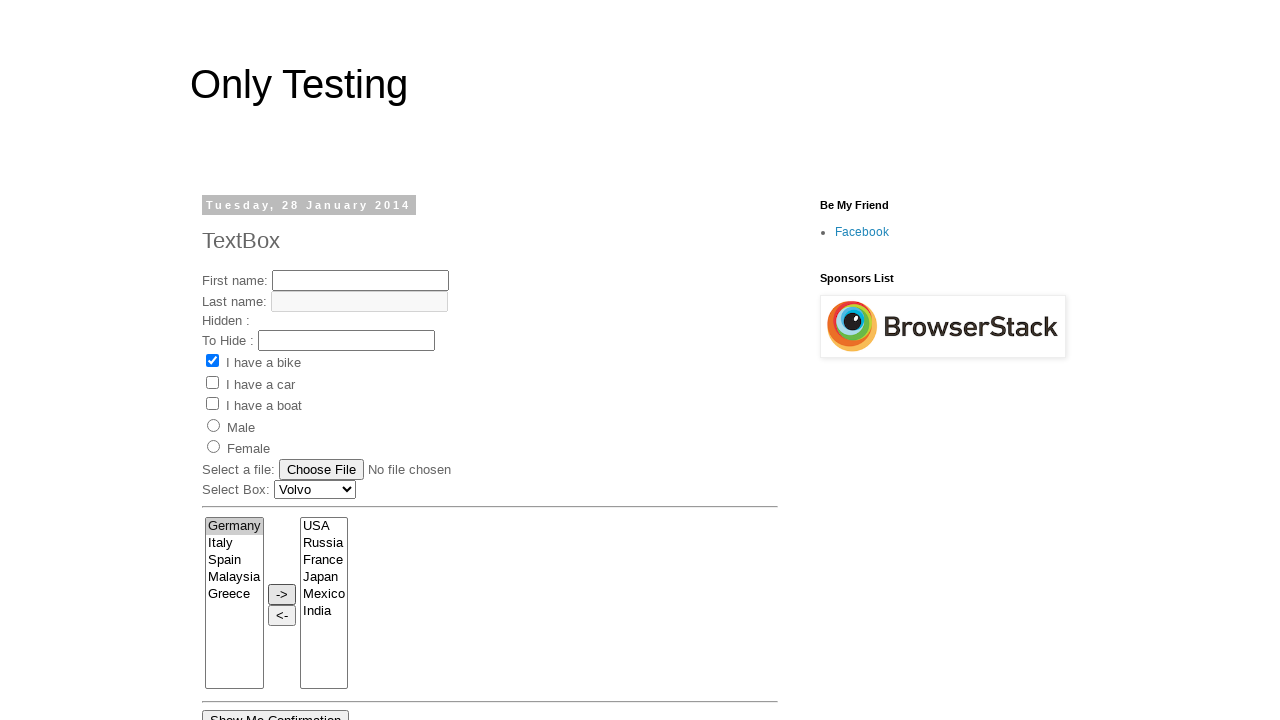

Clicked right arrow button to move item to destination list (iteration 7/11) at (282, 594) on xpath=(//td)[2]/input[1]
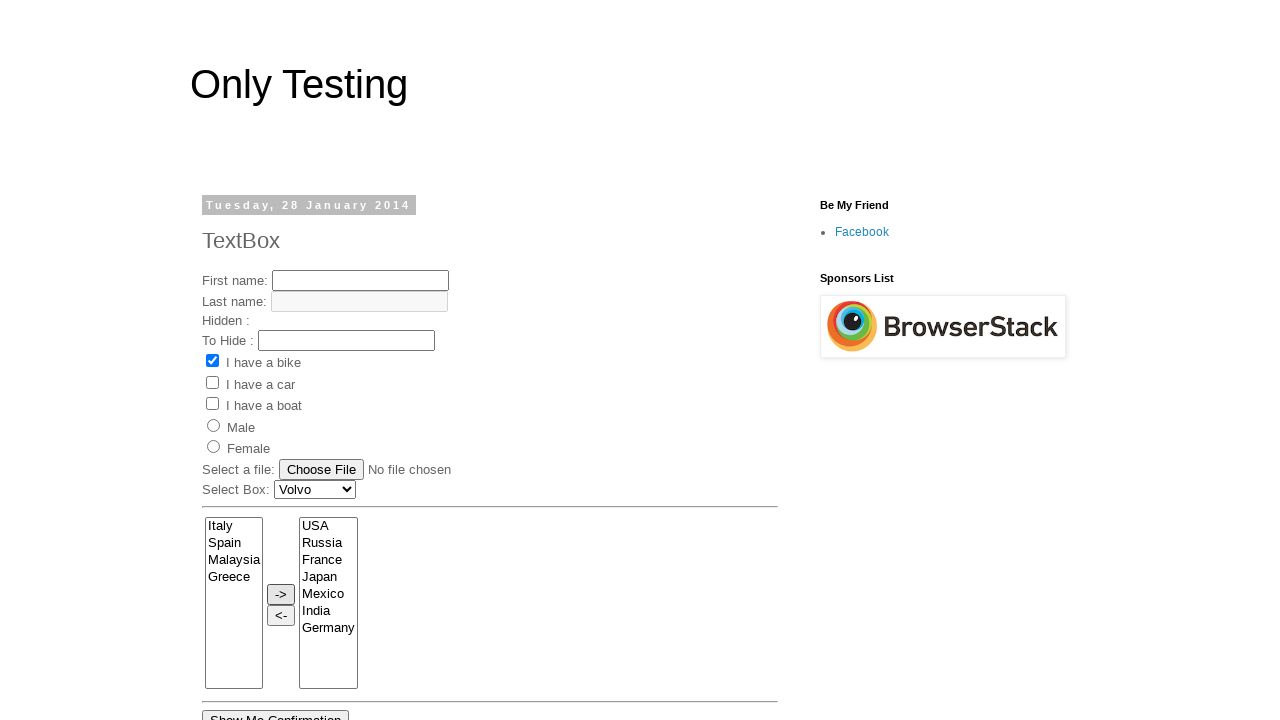

Selected first option from source dropdown (iteration 8/11) on xpath=(//select)[2]
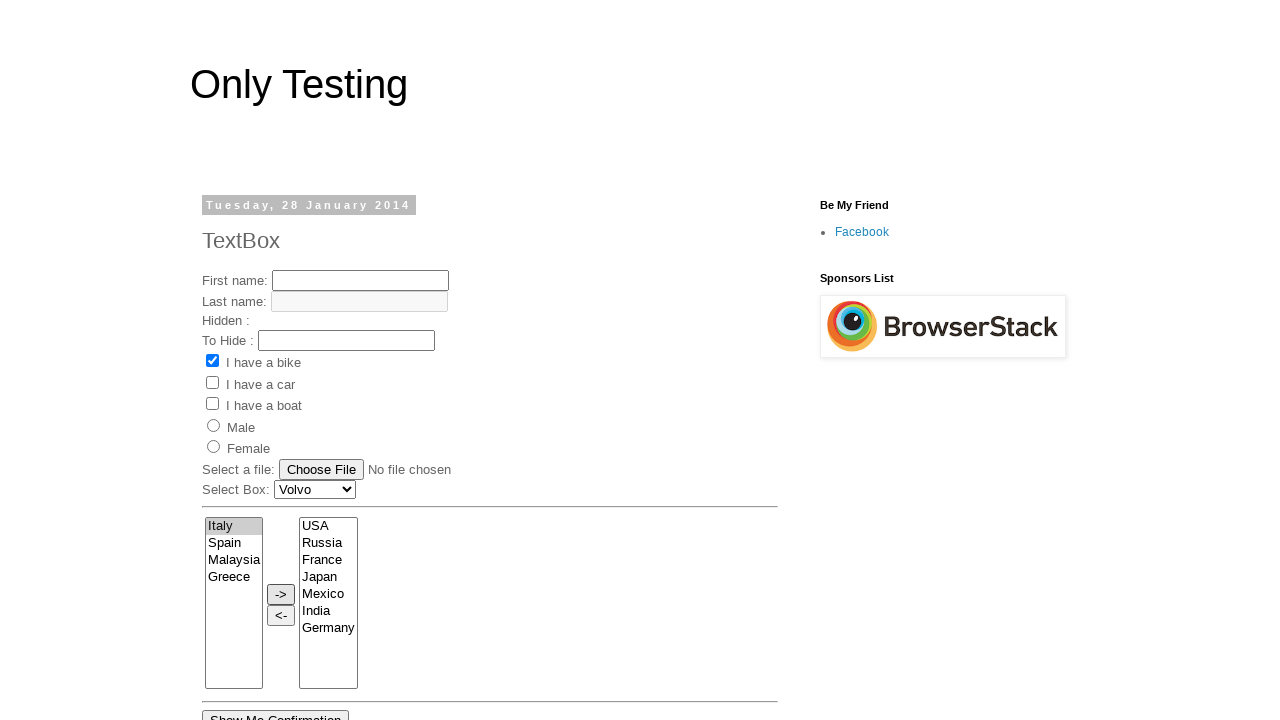

Clicked right arrow button to move item to destination list (iteration 8/11) at (281, 594) on xpath=(//td)[2]/input[1]
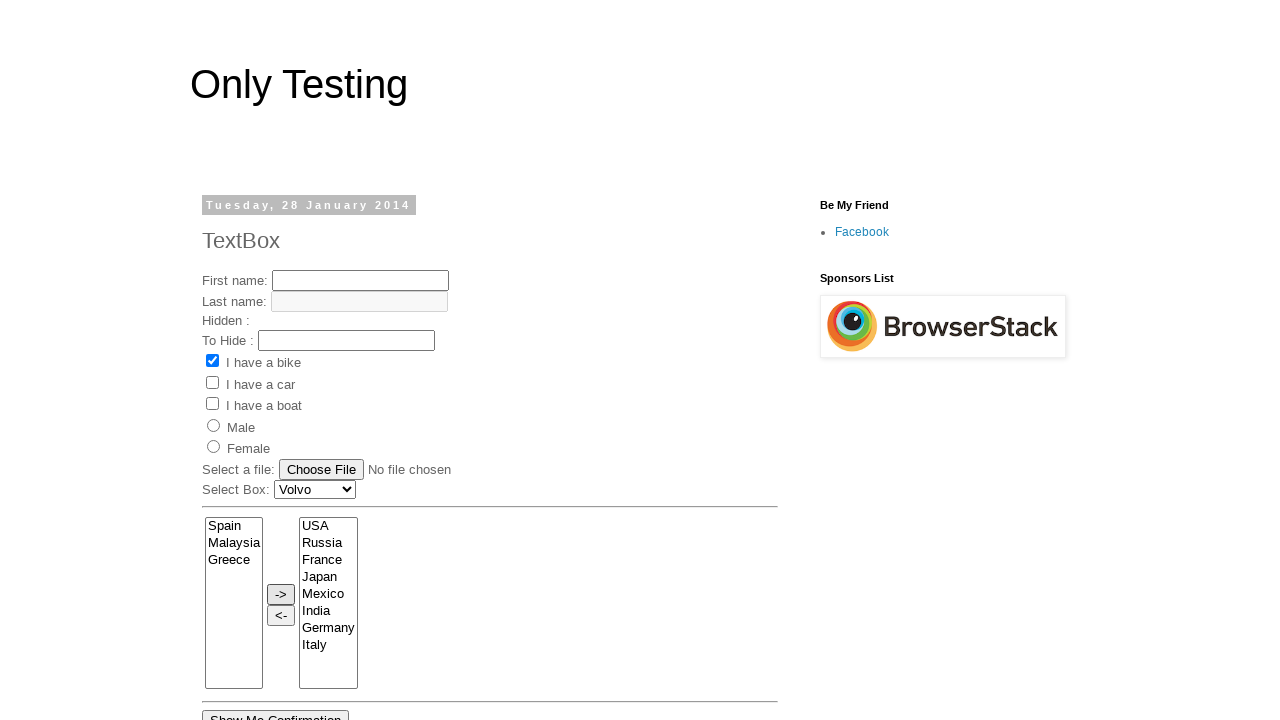

Selected first option from source dropdown (iteration 9/11) on xpath=(//select)[2]
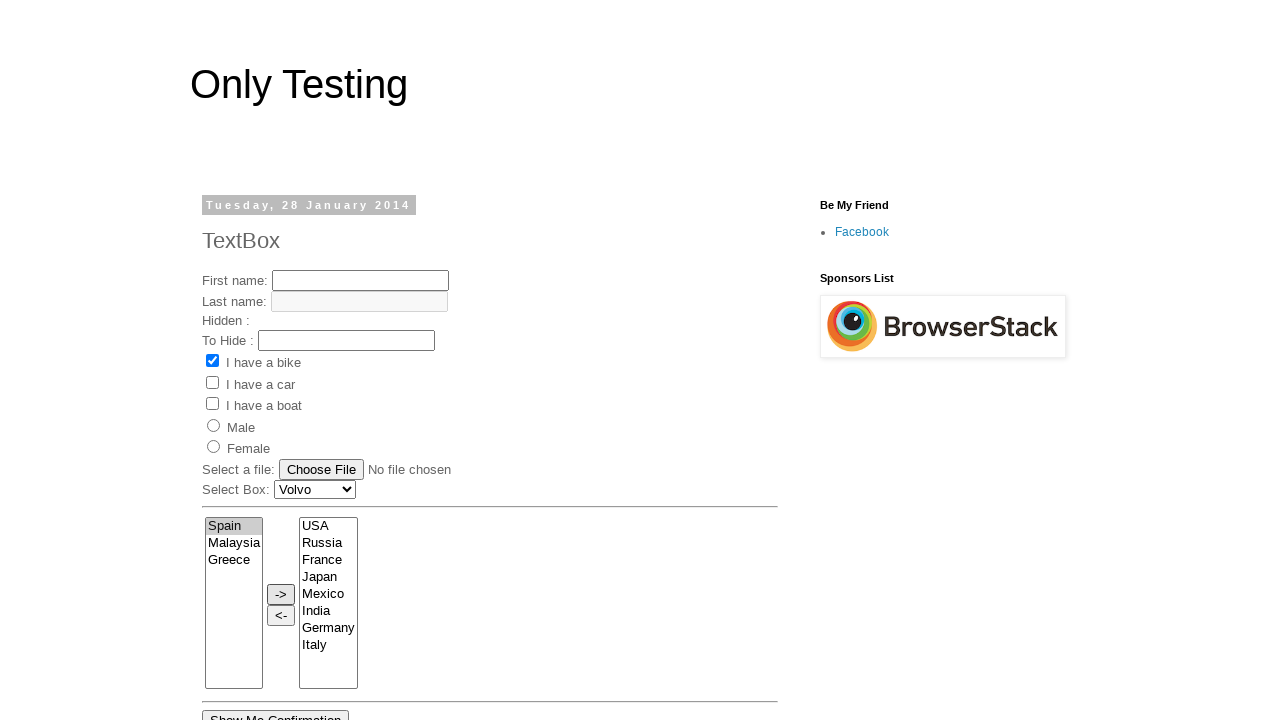

Clicked right arrow button to move item to destination list (iteration 9/11) at (281, 594) on xpath=(//td)[2]/input[1]
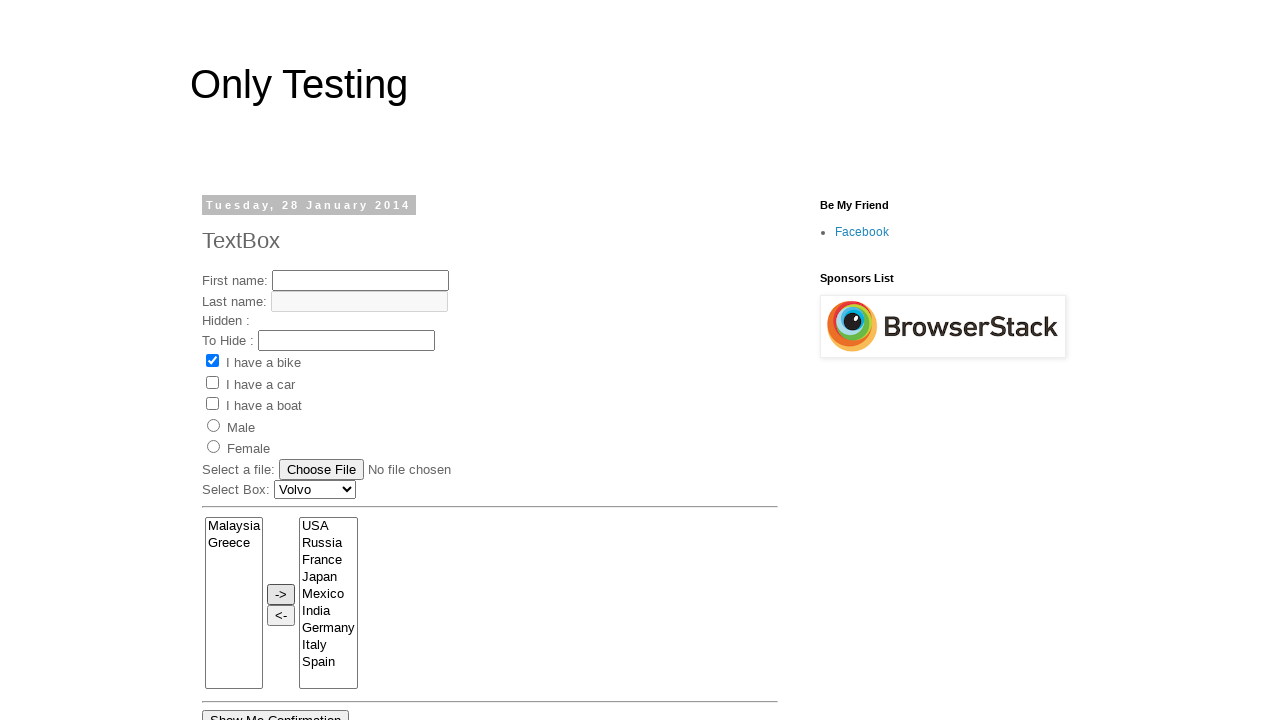

Selected first option from source dropdown (iteration 10/11) on xpath=(//select)[2]
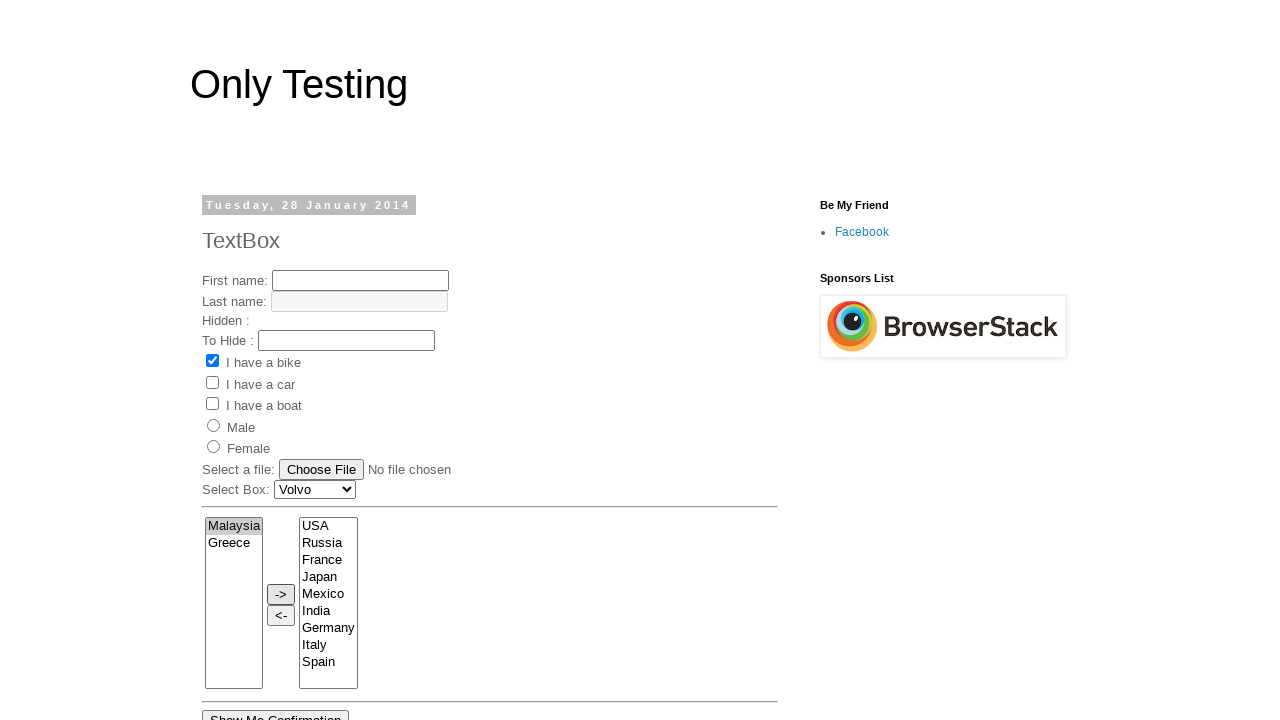

Clicked right arrow button to move item to destination list (iteration 10/11) at (281, 594) on xpath=(//td)[2]/input[1]
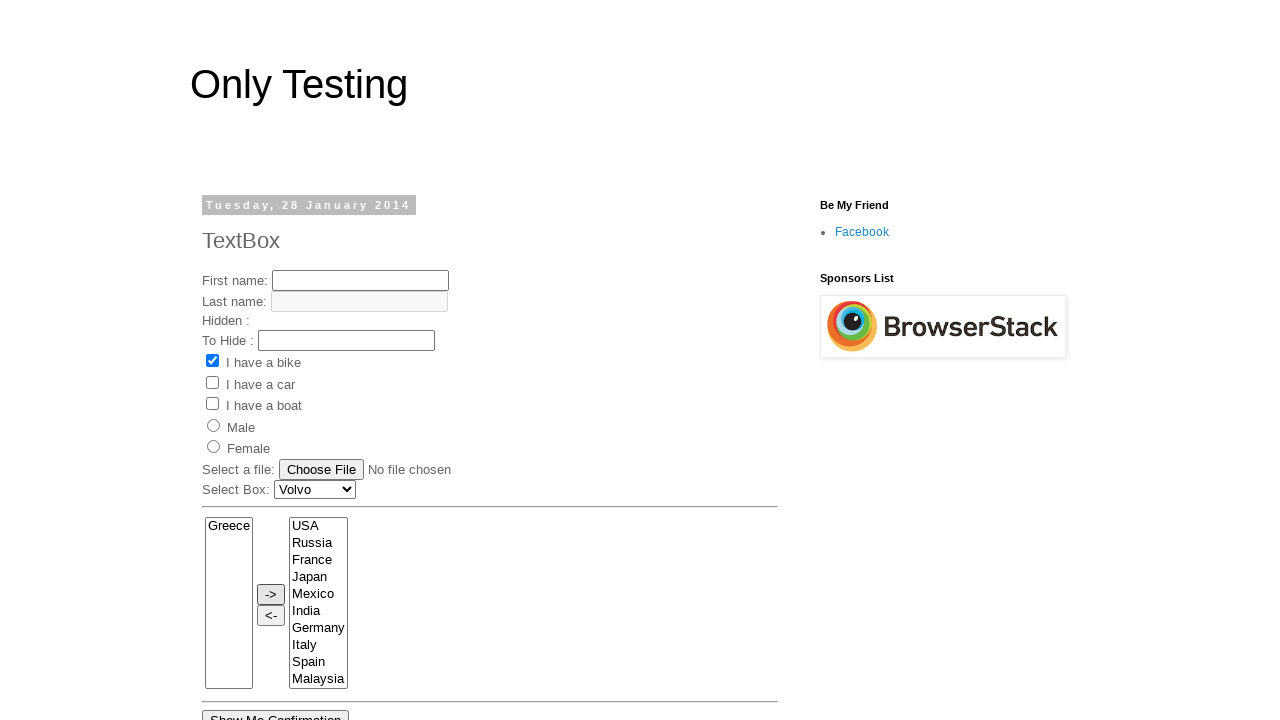

Selected first option from source dropdown (iteration 11/11) on xpath=(//select)[2]
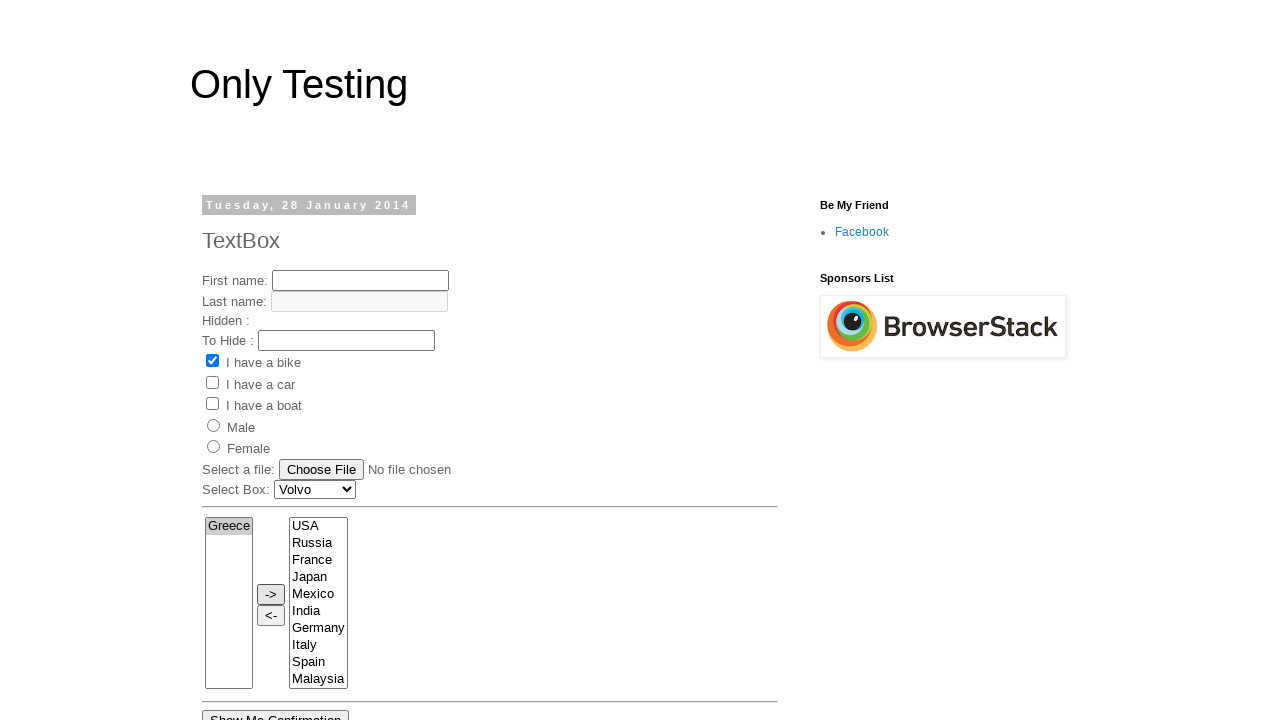

Clicked right arrow button to move item to destination list (iteration 11/11) at (271, 594) on xpath=(//td)[2]/input[1]
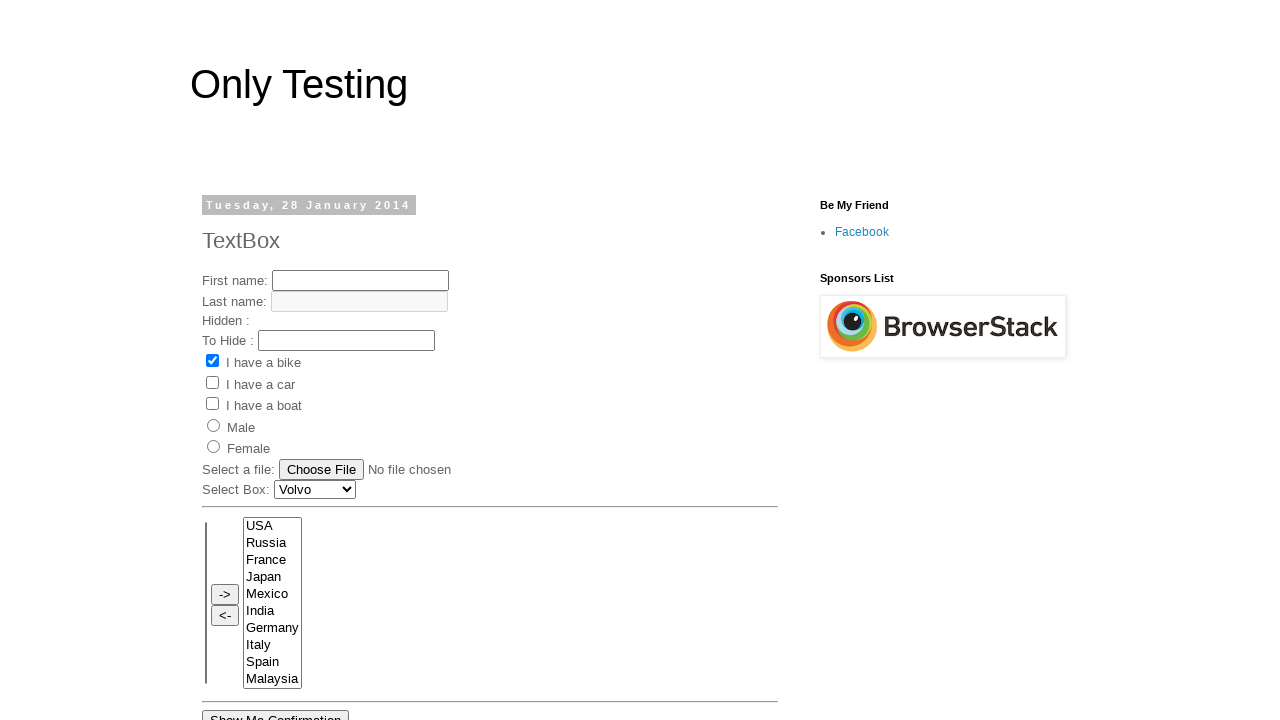

Located destination dropdown element
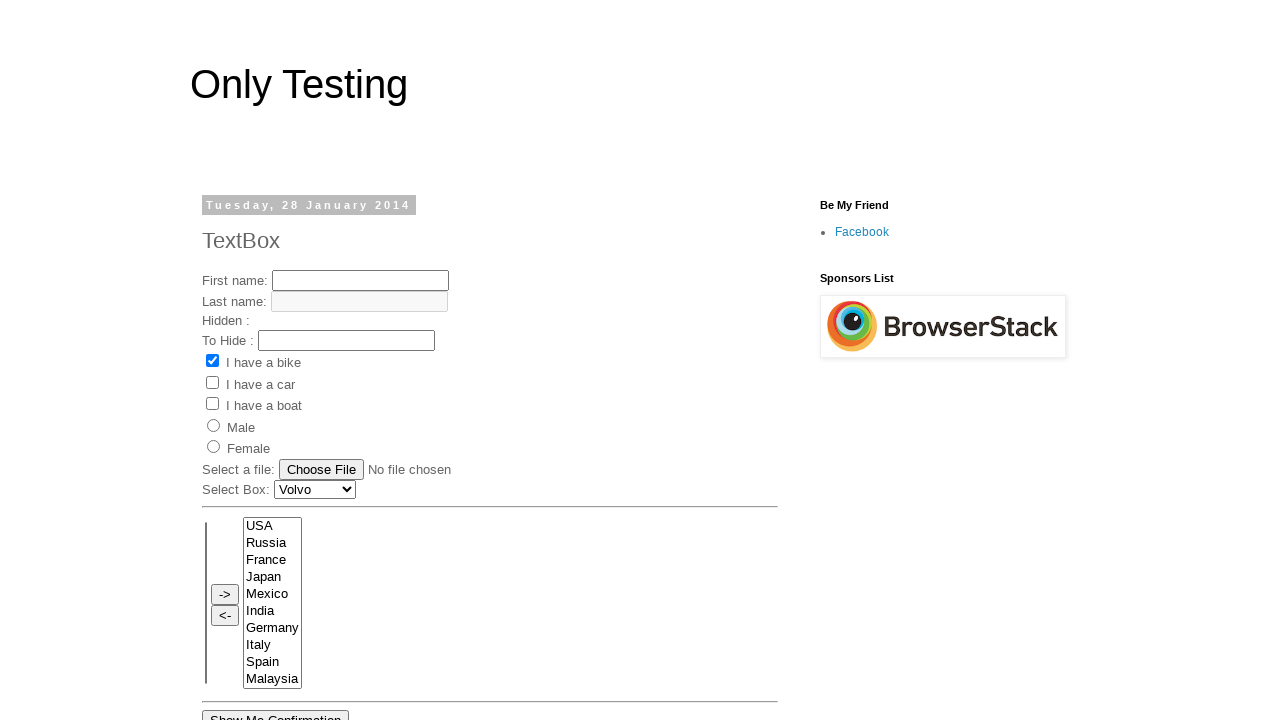

Selected first option from destination dropdown (iteration 1/11) on xpath=(//select)[3]
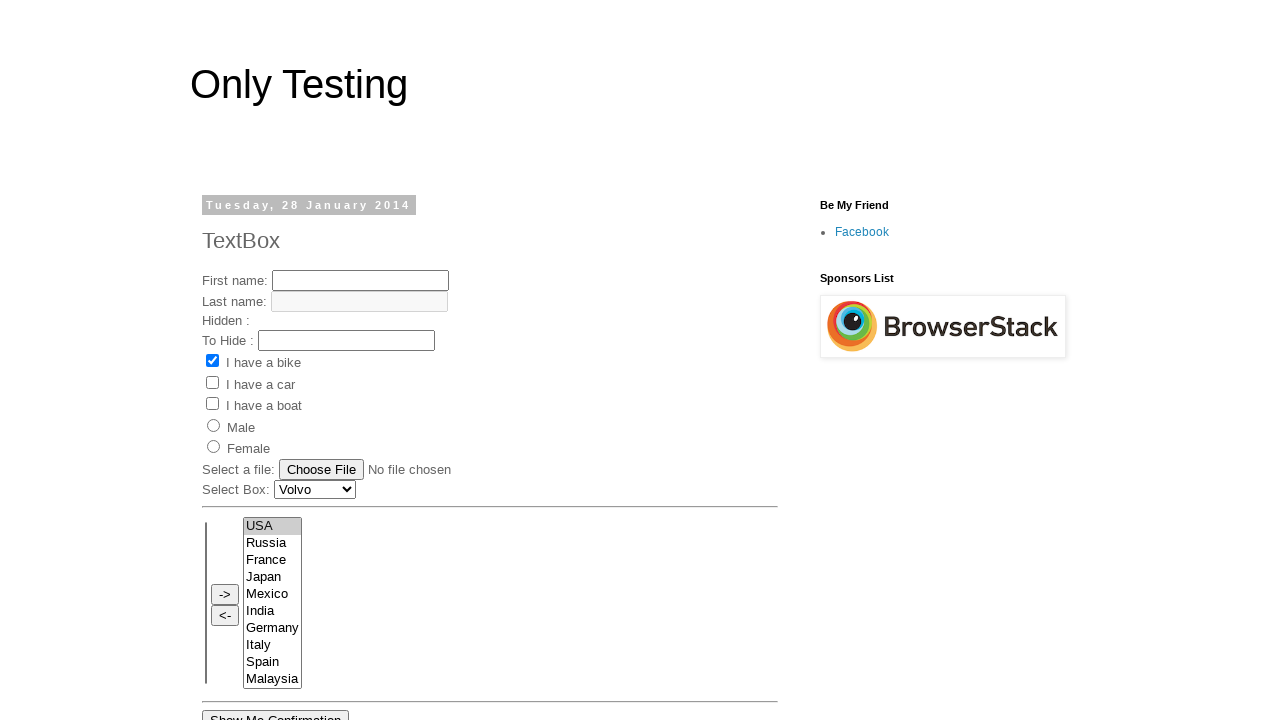

Clicked left arrow button to move item back to source list (iteration 1/11) at (225, 615) on xpath=(//td)[2]/input[2]
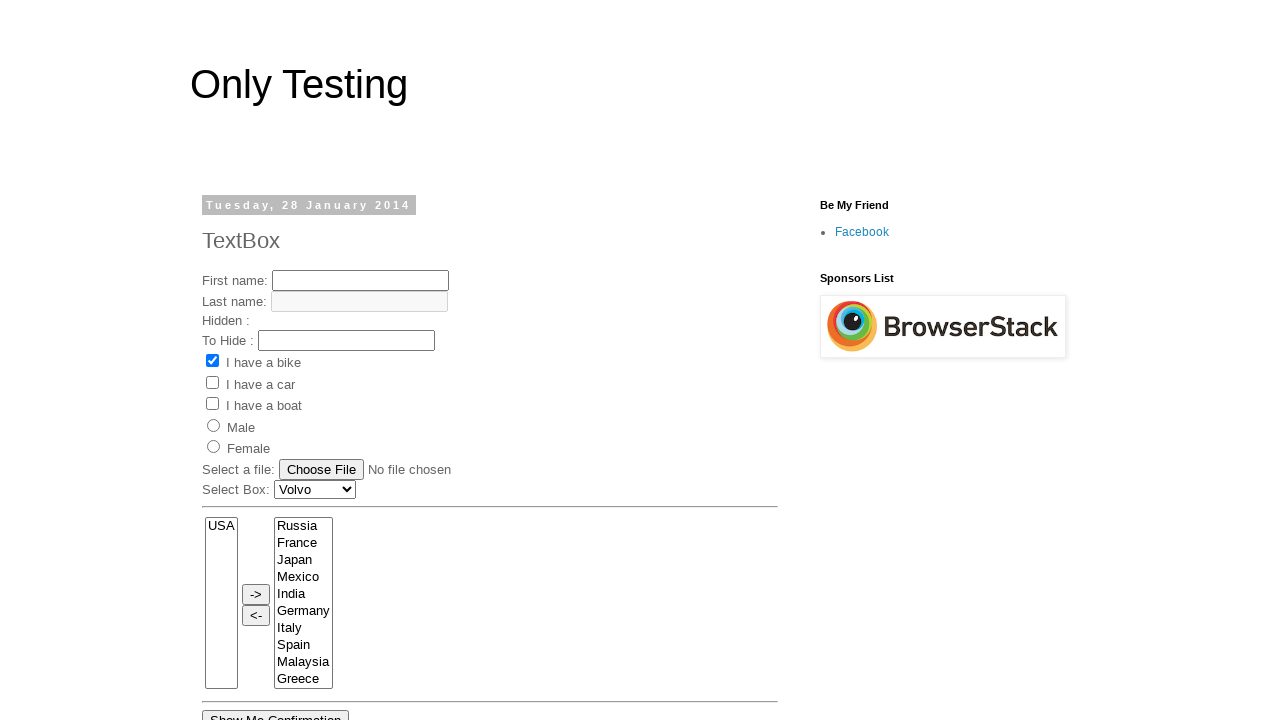

Selected first option from destination dropdown (iteration 2/11) on xpath=(//select)[3]
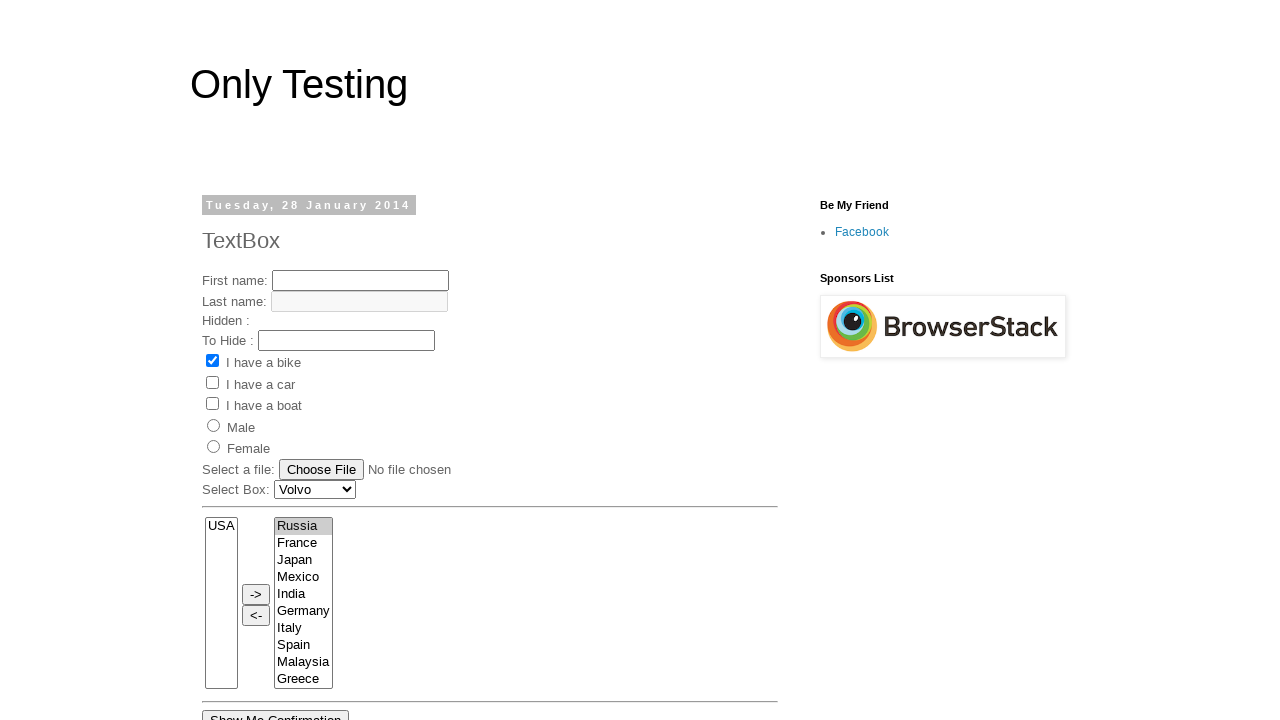

Clicked left arrow button to move item back to source list (iteration 2/11) at (256, 615) on xpath=(//td)[2]/input[2]
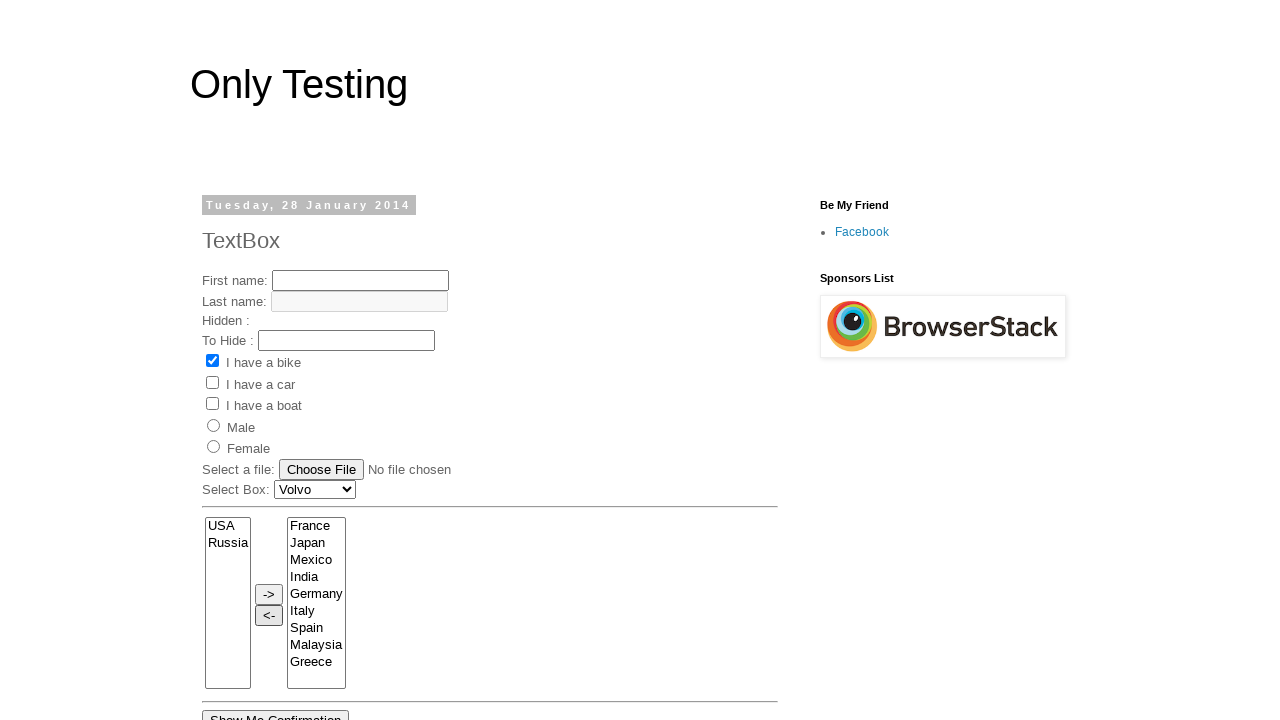

Selected first option from destination dropdown (iteration 3/11) on xpath=(//select)[3]
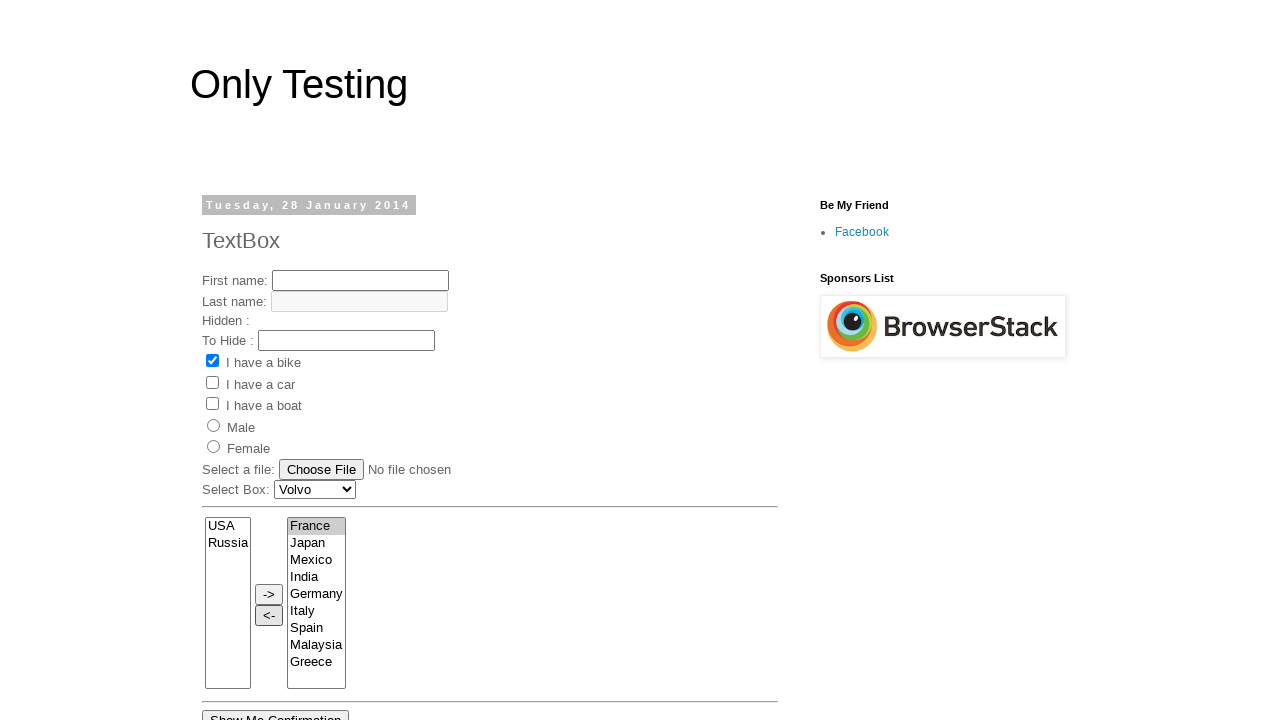

Clicked left arrow button to move item back to source list (iteration 3/11) at (269, 615) on xpath=(//td)[2]/input[2]
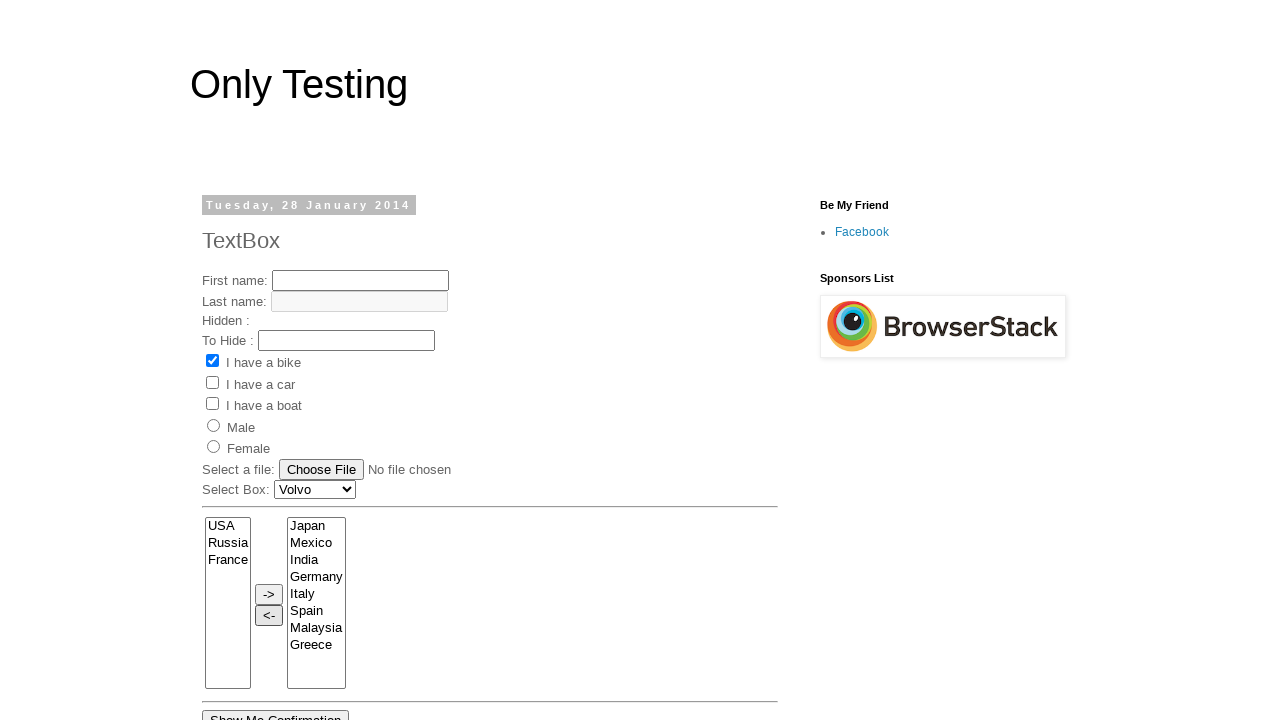

Selected first option from destination dropdown (iteration 4/11) on xpath=(//select)[3]
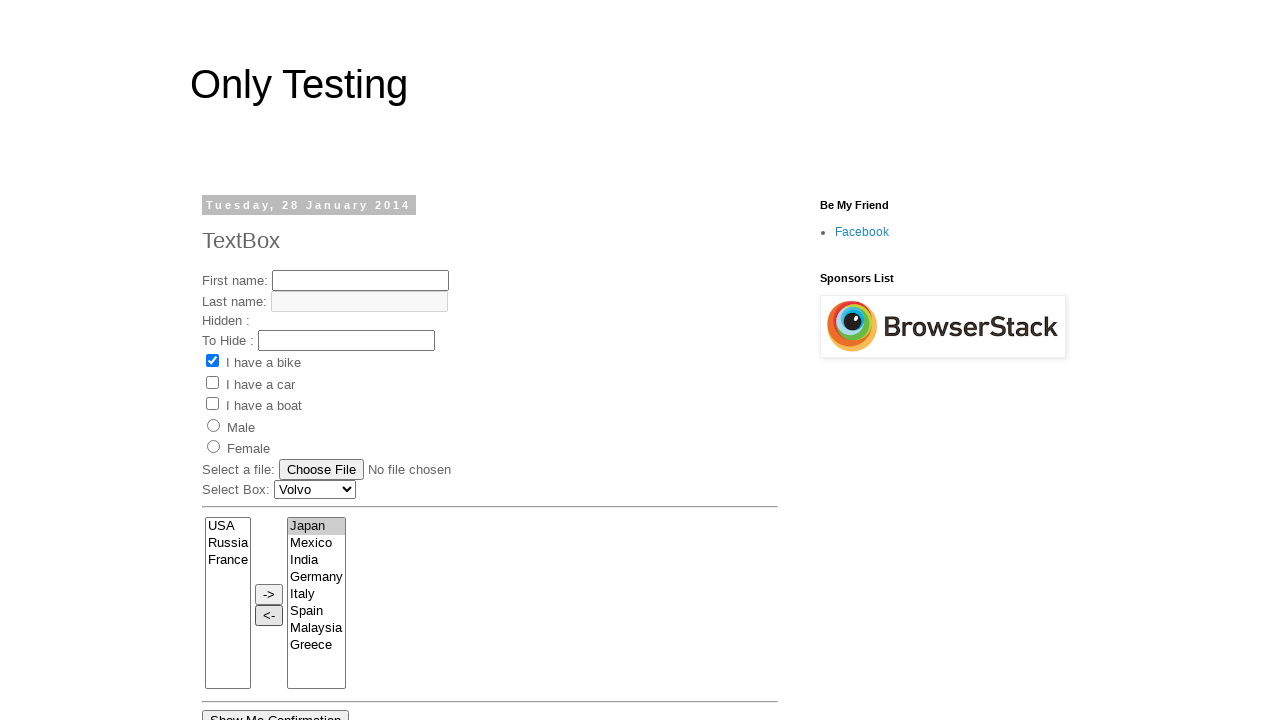

Clicked left arrow button to move item back to source list (iteration 4/11) at (269, 615) on xpath=(//td)[2]/input[2]
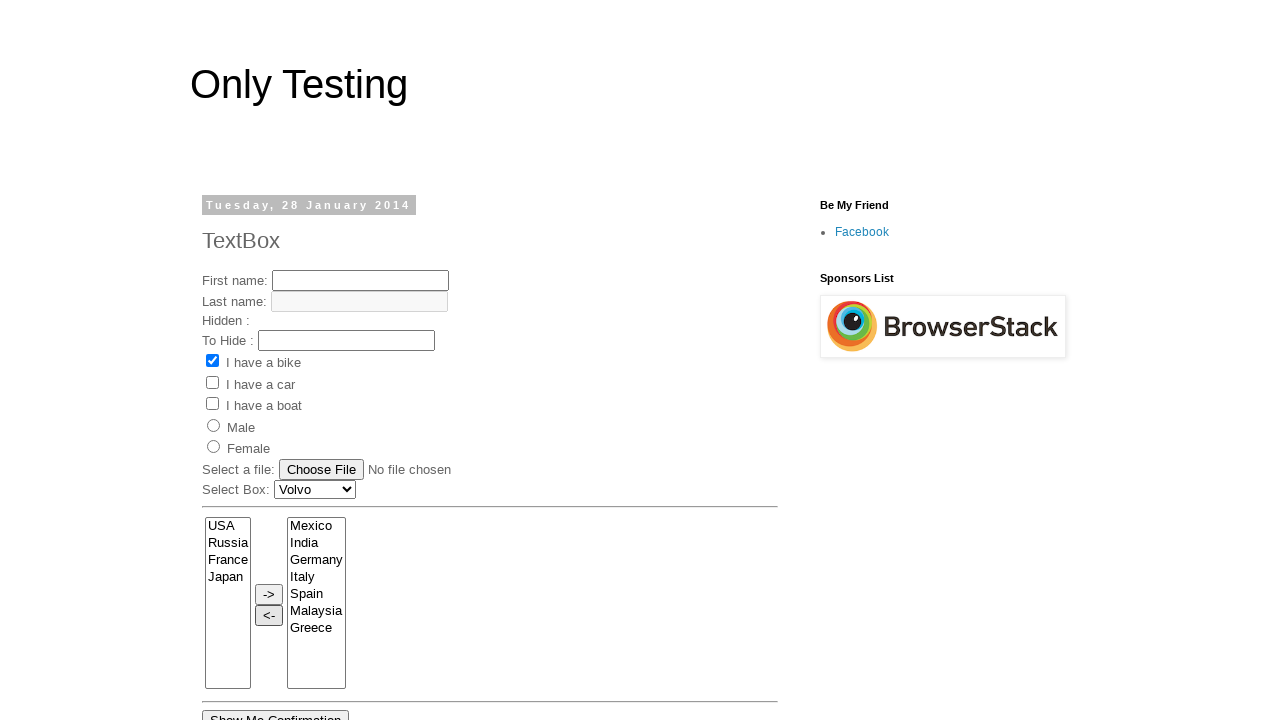

Selected first option from destination dropdown (iteration 5/11) on xpath=(//select)[3]
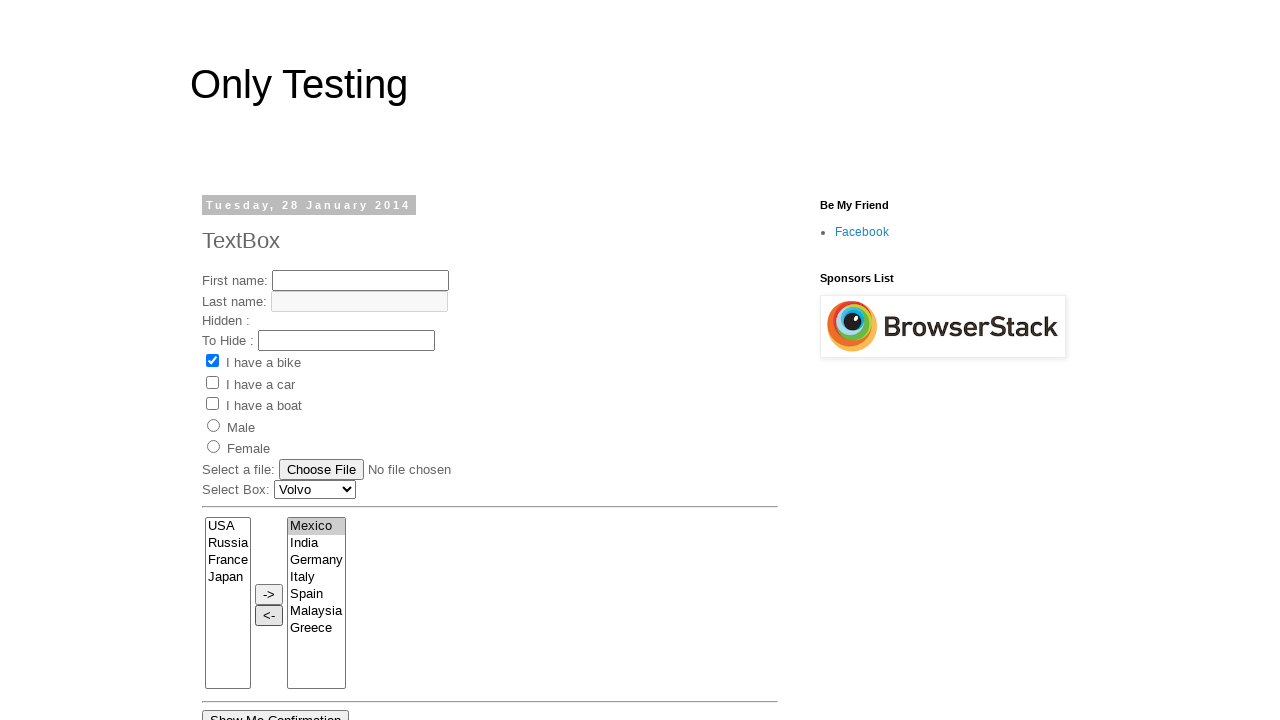

Clicked left arrow button to move item back to source list (iteration 5/11) at (269, 615) on xpath=(//td)[2]/input[2]
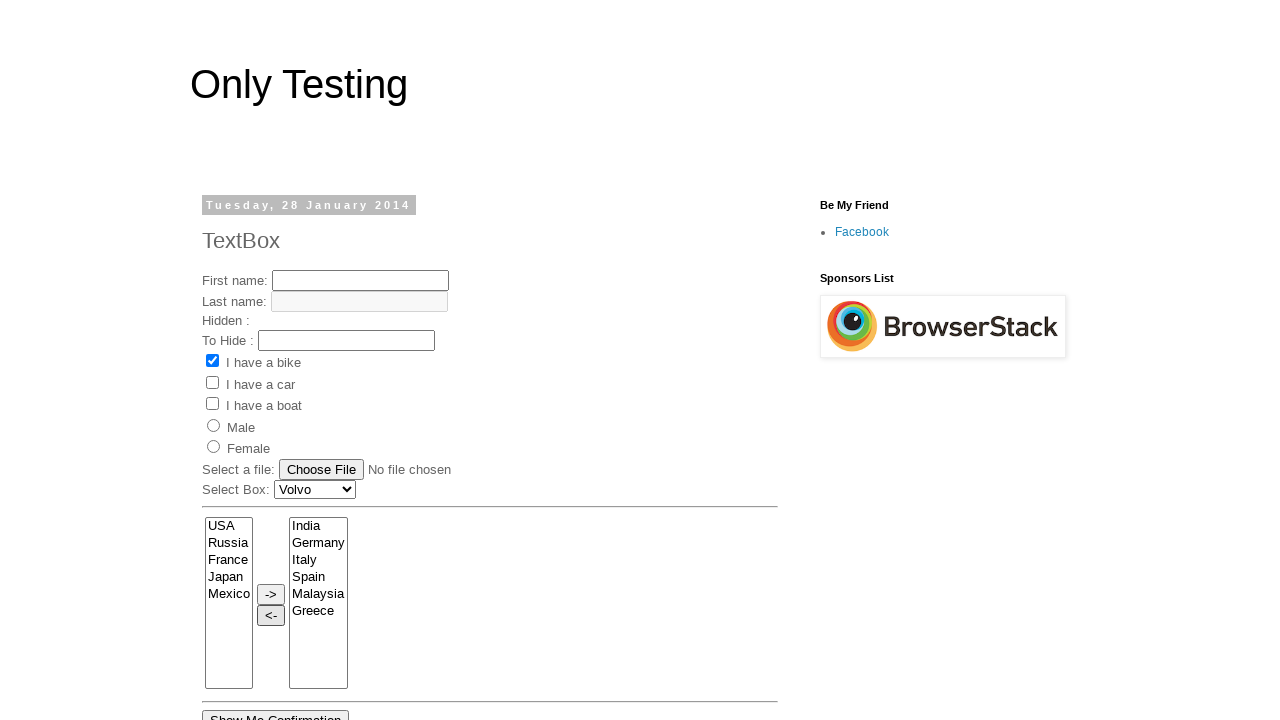

Selected first option from destination dropdown (iteration 6/11) on xpath=(//select)[3]
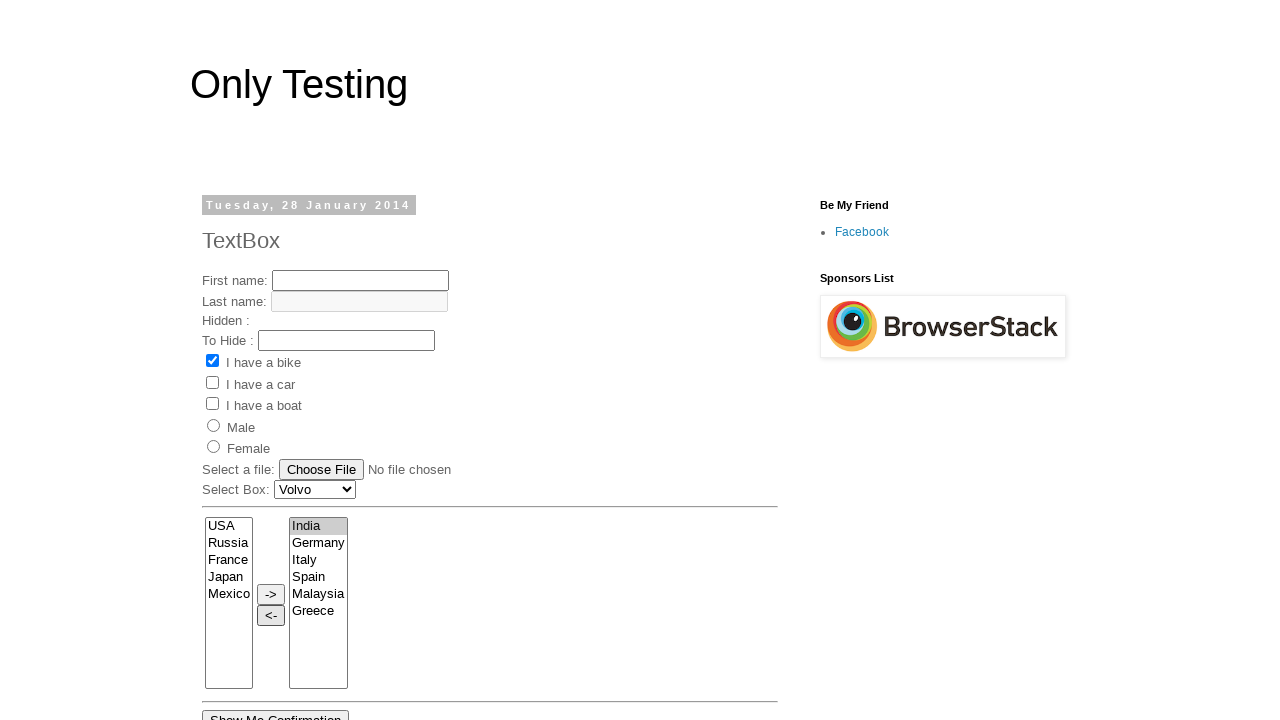

Clicked left arrow button to move item back to source list (iteration 6/11) at (271, 615) on xpath=(//td)[2]/input[2]
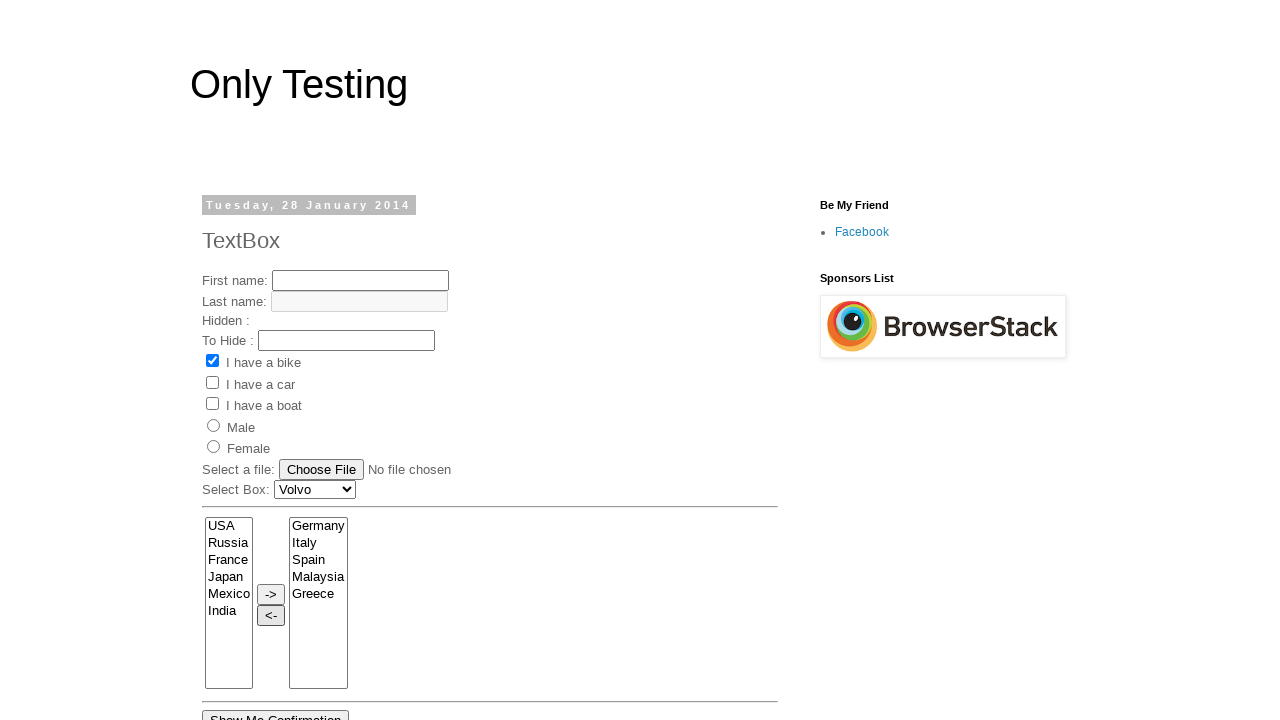

Selected first option from destination dropdown (iteration 7/11) on xpath=(//select)[3]
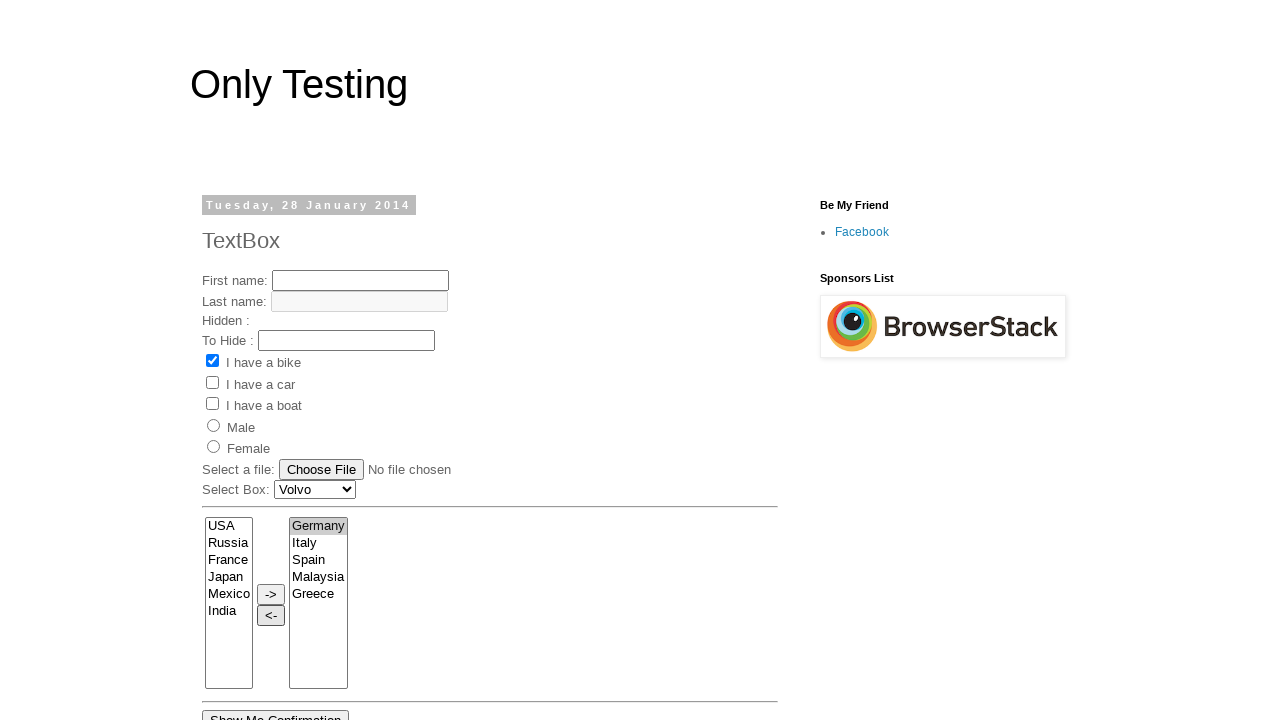

Clicked left arrow button to move item back to source list (iteration 7/11) at (271, 615) on xpath=(//td)[2]/input[2]
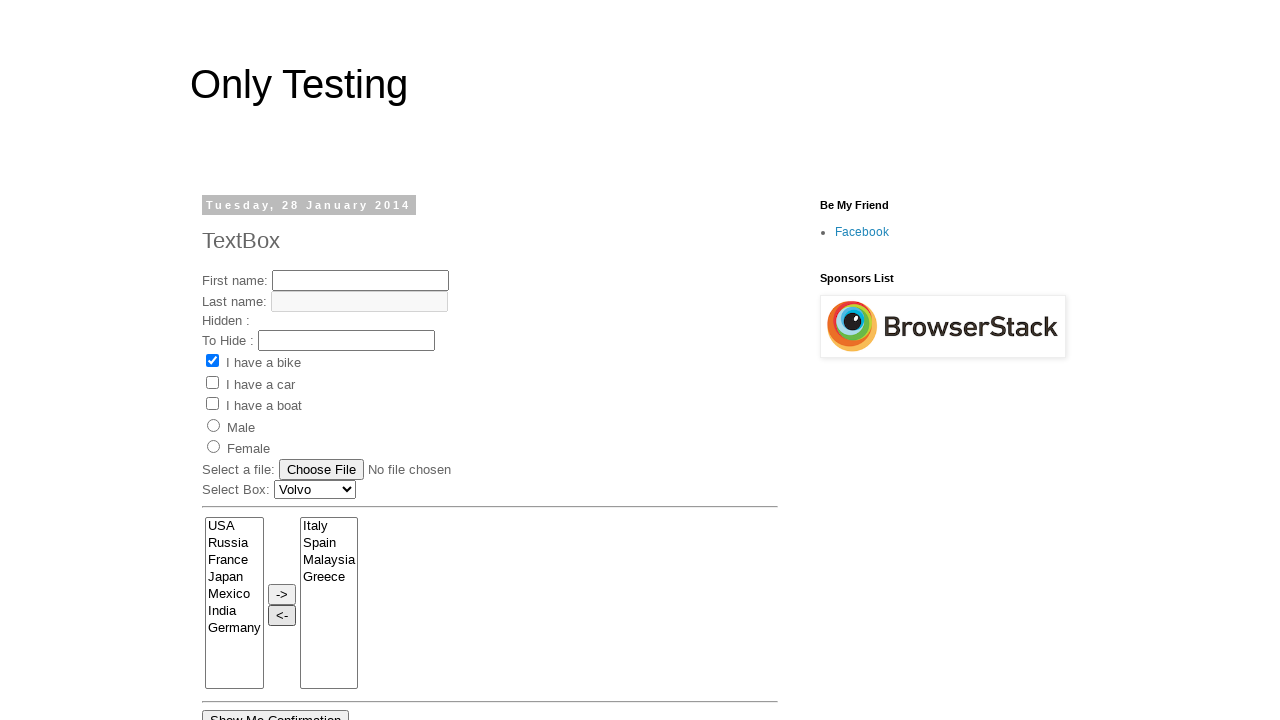

Selected first option from destination dropdown (iteration 8/11) on xpath=(//select)[3]
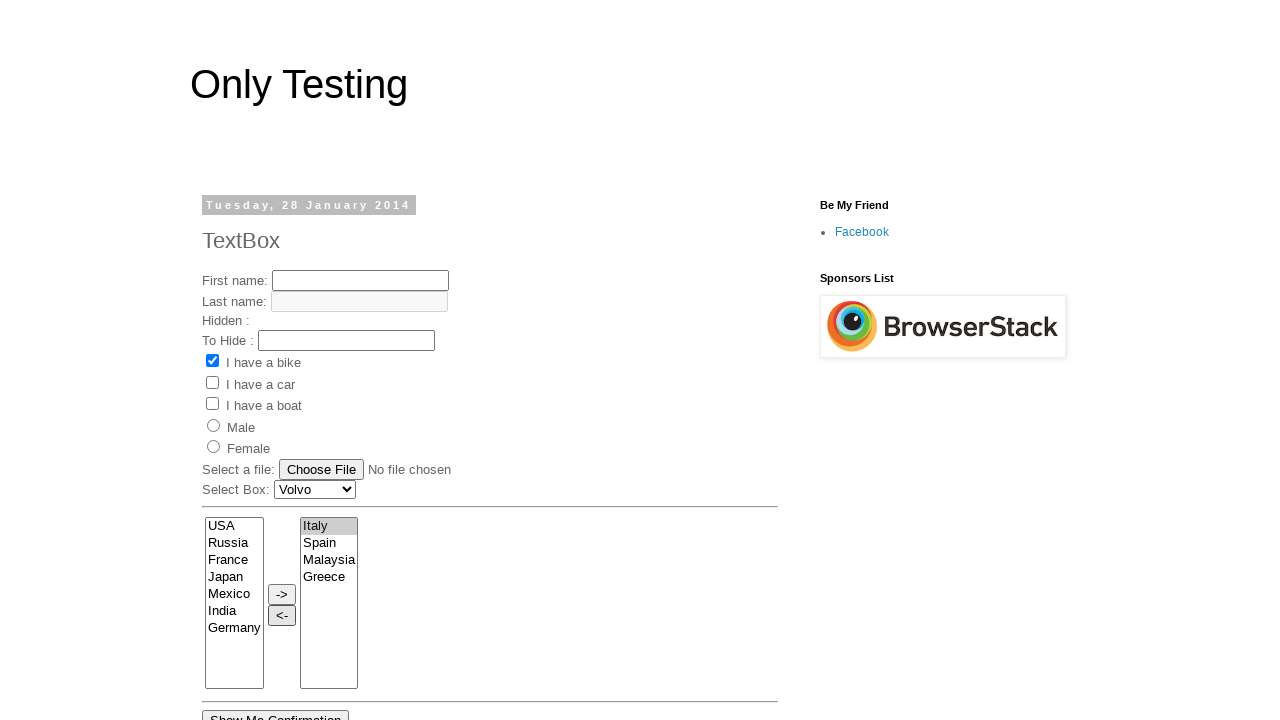

Clicked left arrow button to move item back to source list (iteration 8/11) at (282, 615) on xpath=(//td)[2]/input[2]
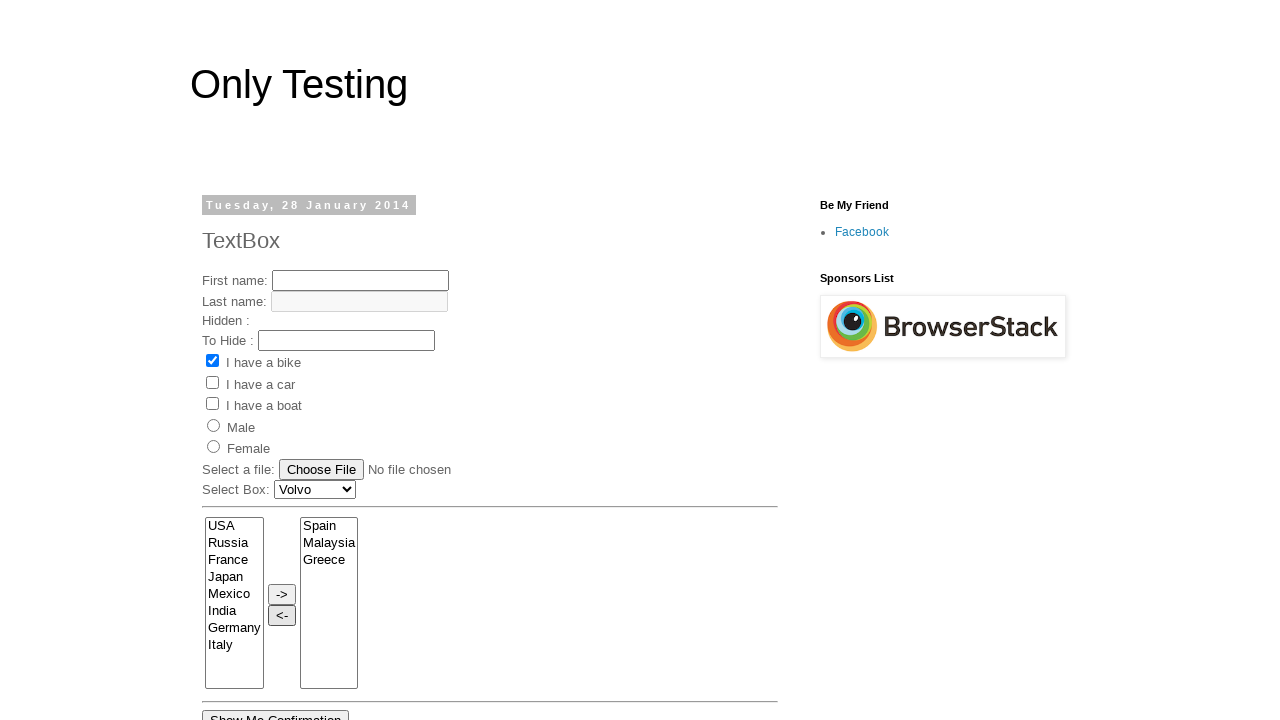

Selected first option from destination dropdown (iteration 9/11) on xpath=(//select)[3]
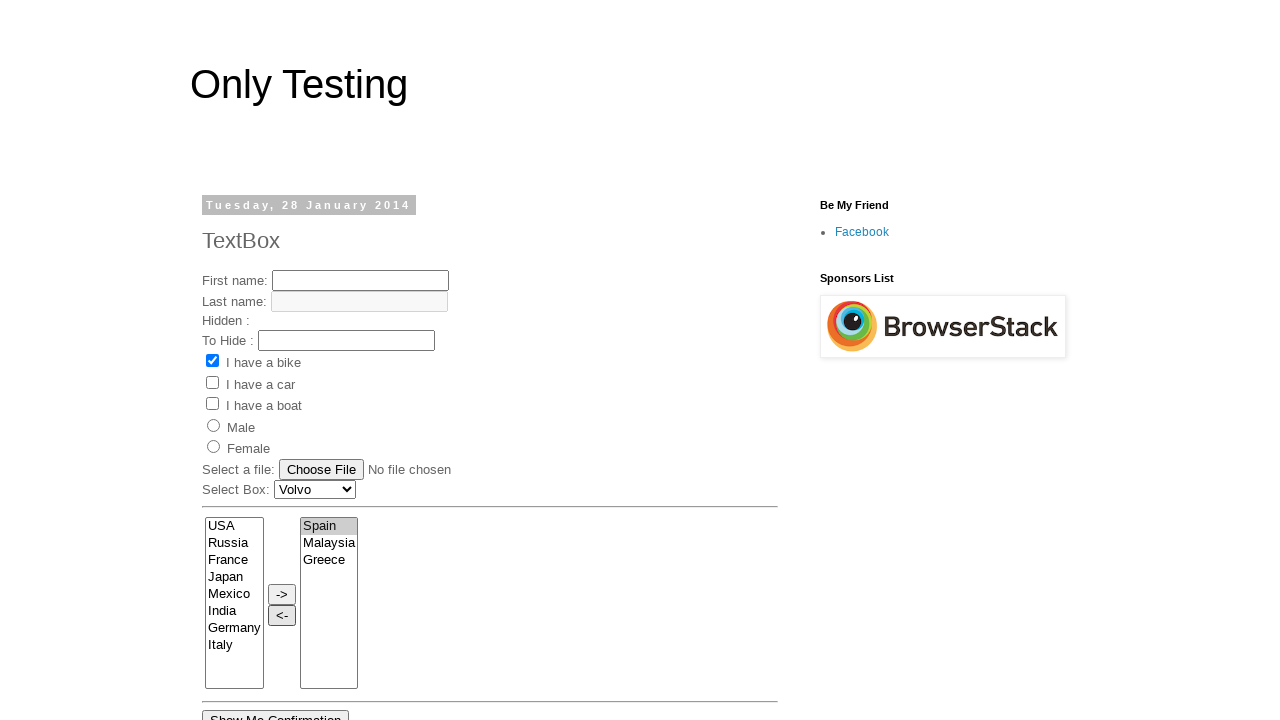

Clicked left arrow button to move item back to source list (iteration 9/11) at (282, 615) on xpath=(//td)[2]/input[2]
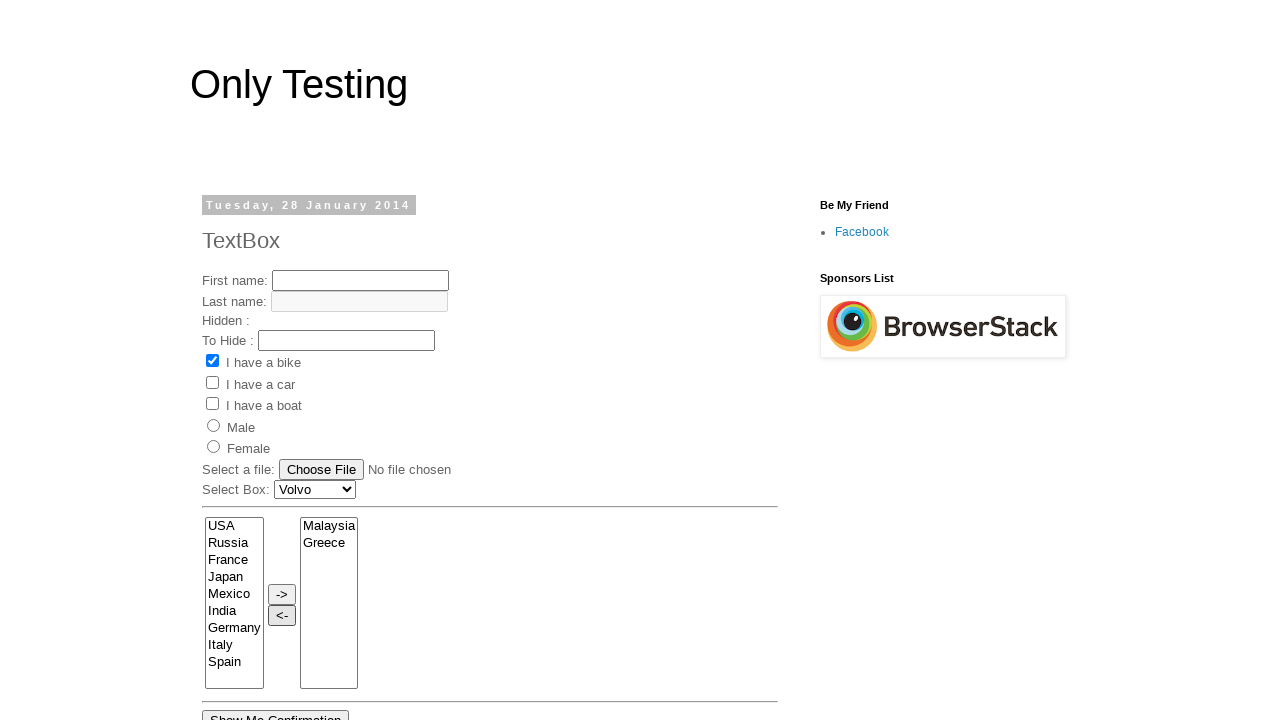

Selected first option from destination dropdown (iteration 10/11) on xpath=(//select)[3]
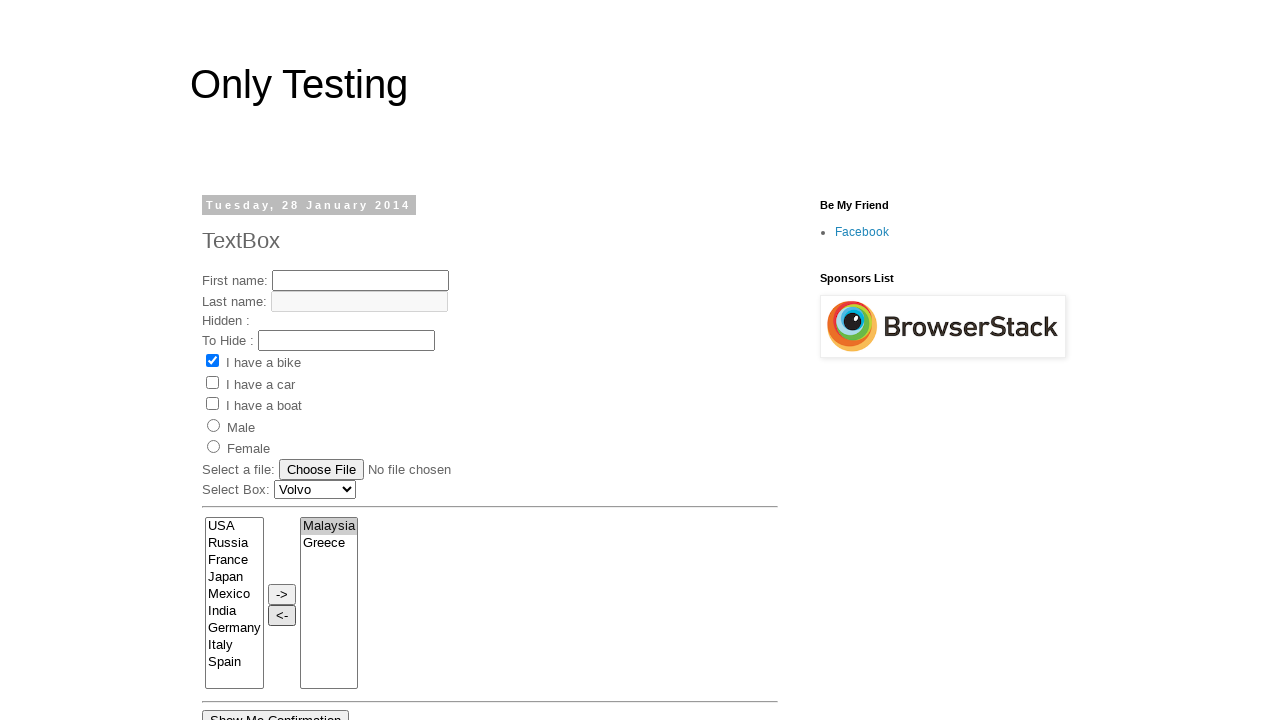

Clicked left arrow button to move item back to source list (iteration 10/11) at (282, 615) on xpath=(//td)[2]/input[2]
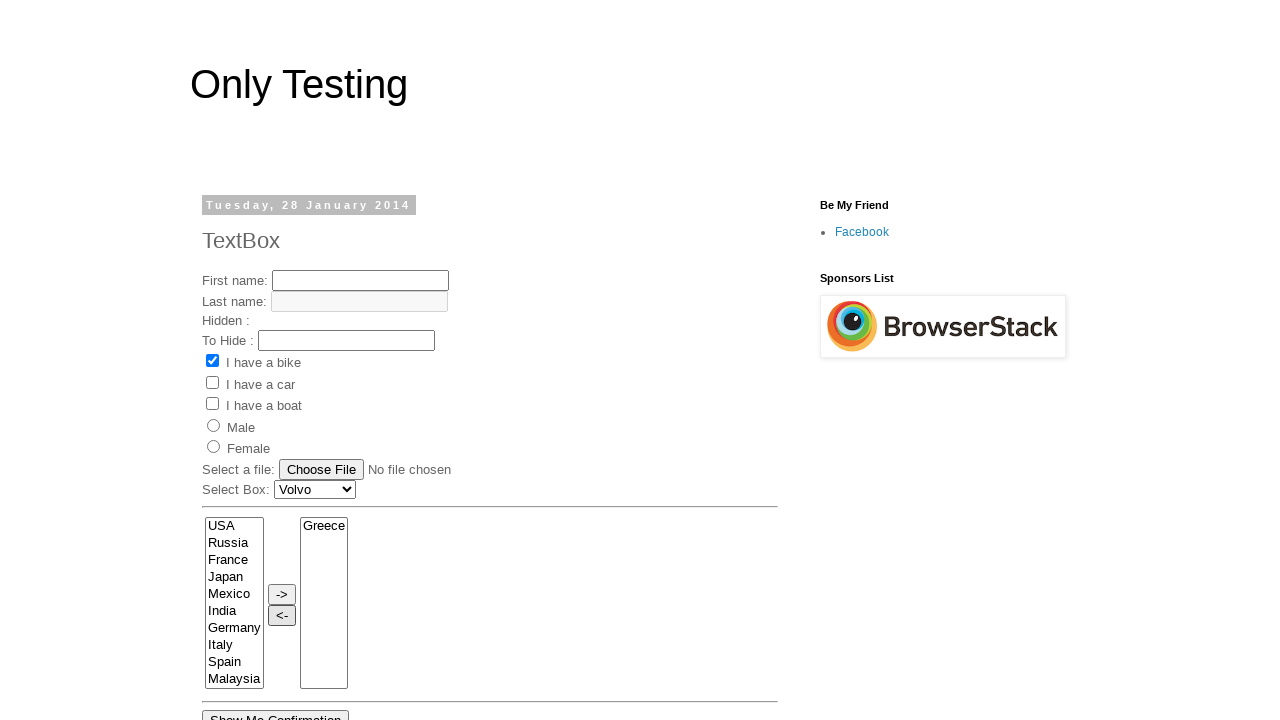

Selected first option from destination dropdown (iteration 11/11) on xpath=(//select)[3]
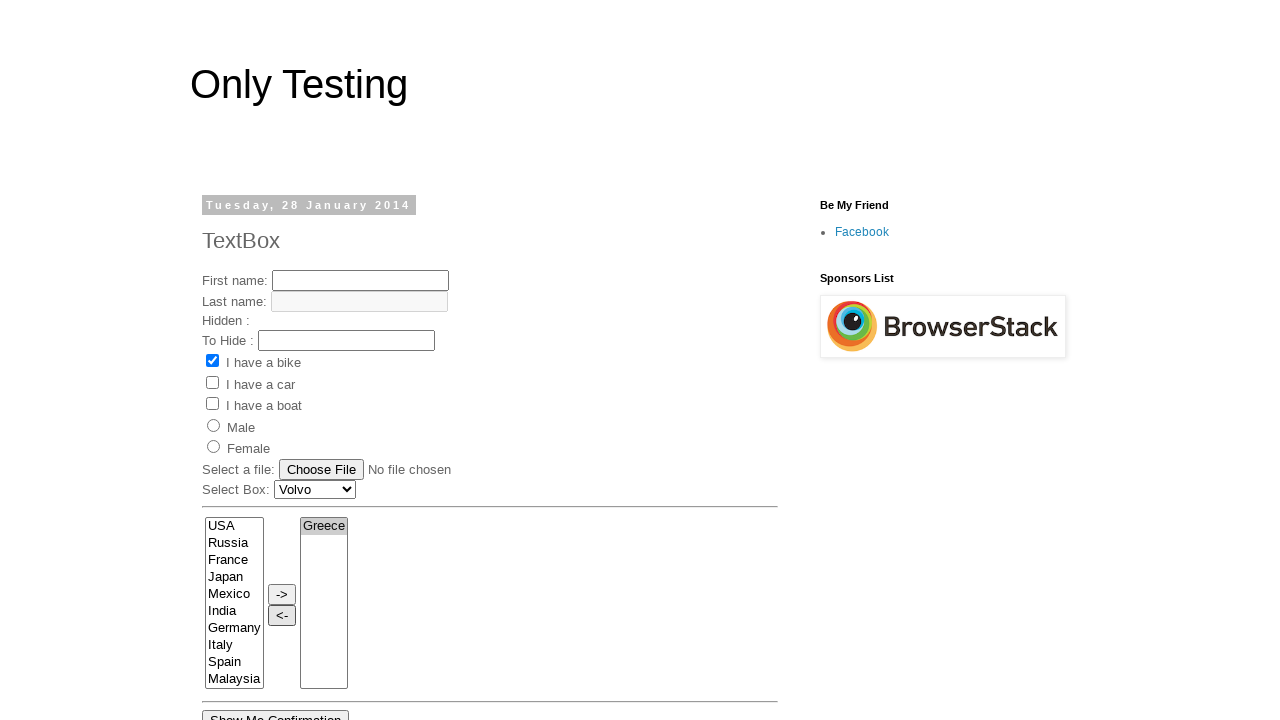

Clicked left arrow button to move item back to source list (iteration 11/11) at (282, 615) on xpath=(//td)[2]/input[2]
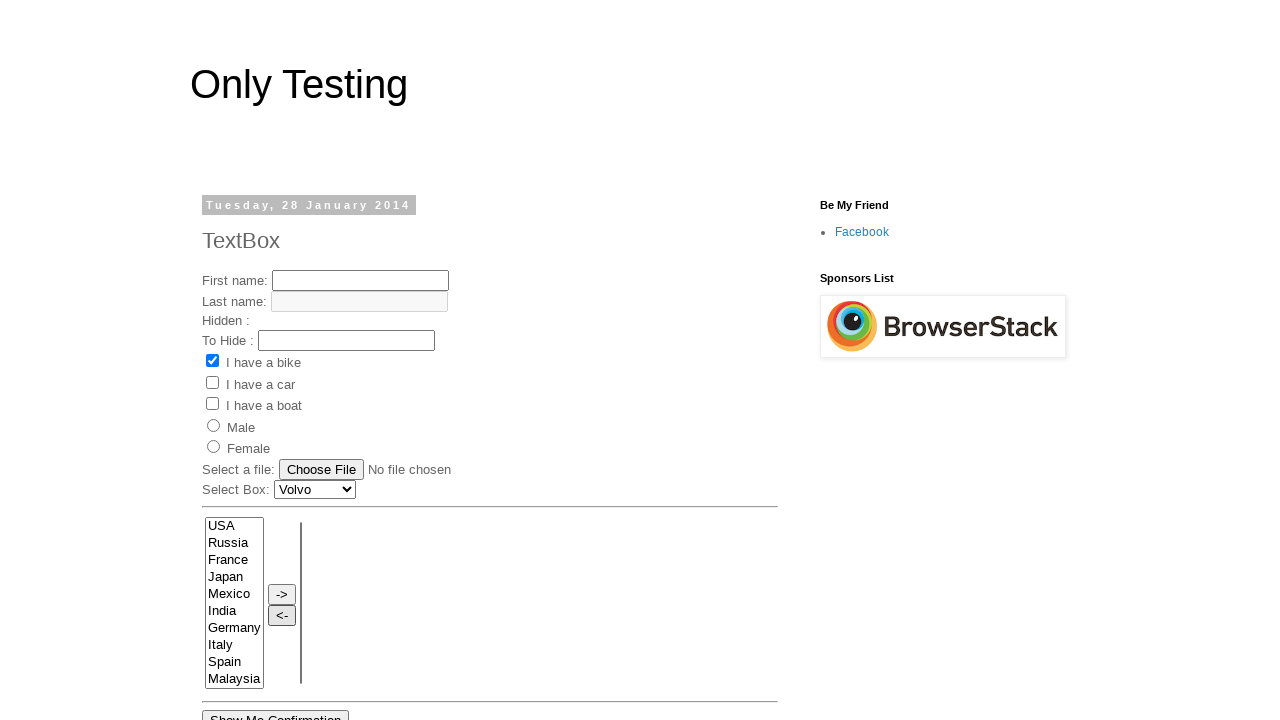

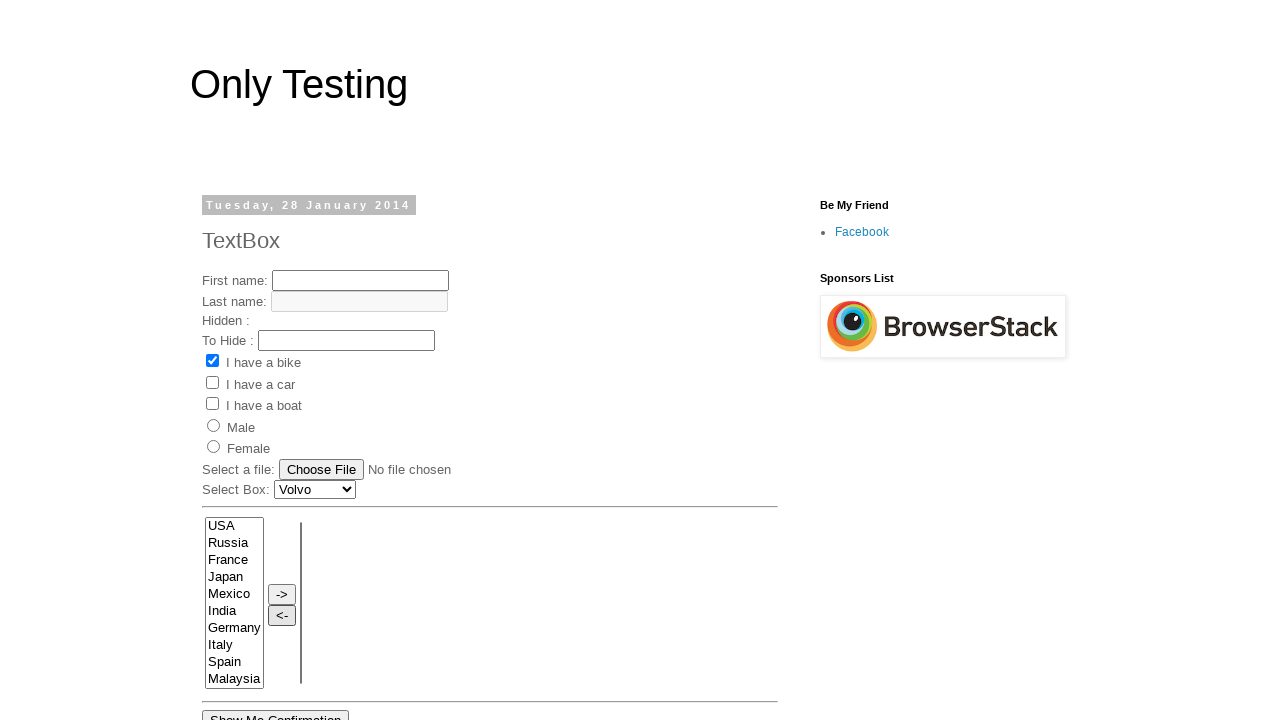